Tests dropdown menu functionality by selecting all options that start with the letter "B" from a select dropdown element

Starting URL: https://www.globalsqa.com/demo-site/select-dropdown-menu/

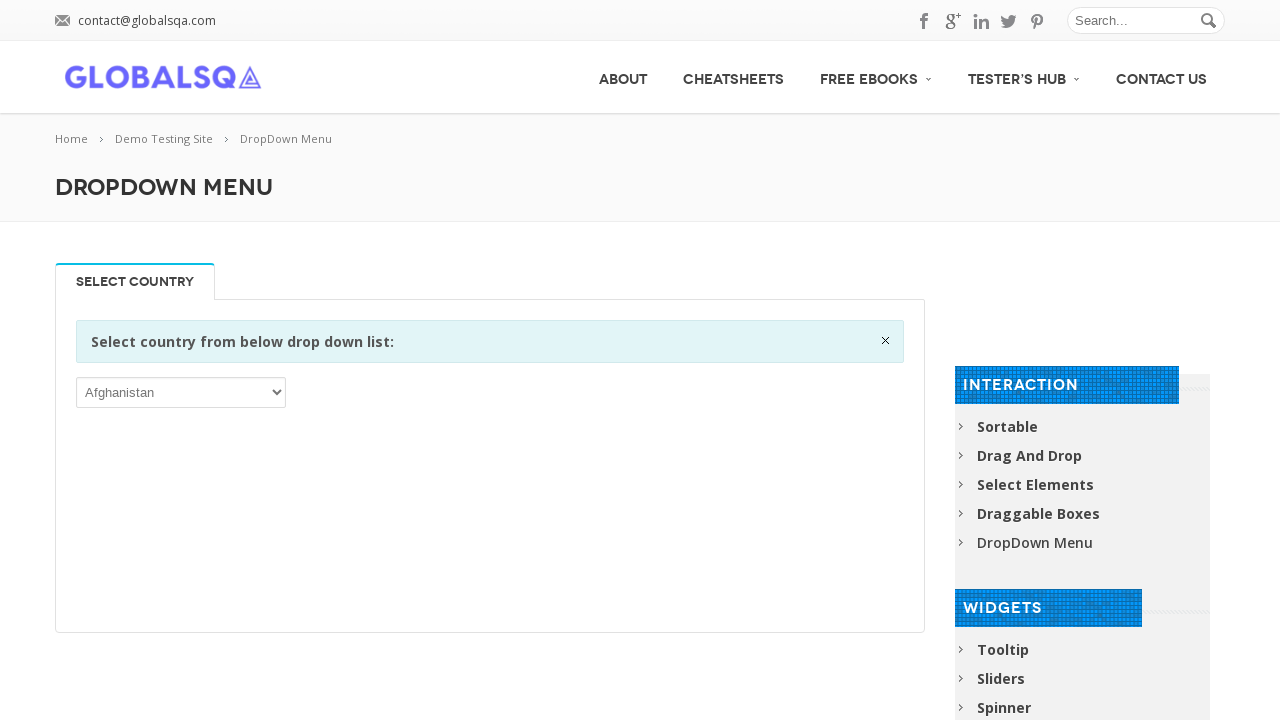

Waited for dropdown select element to be available
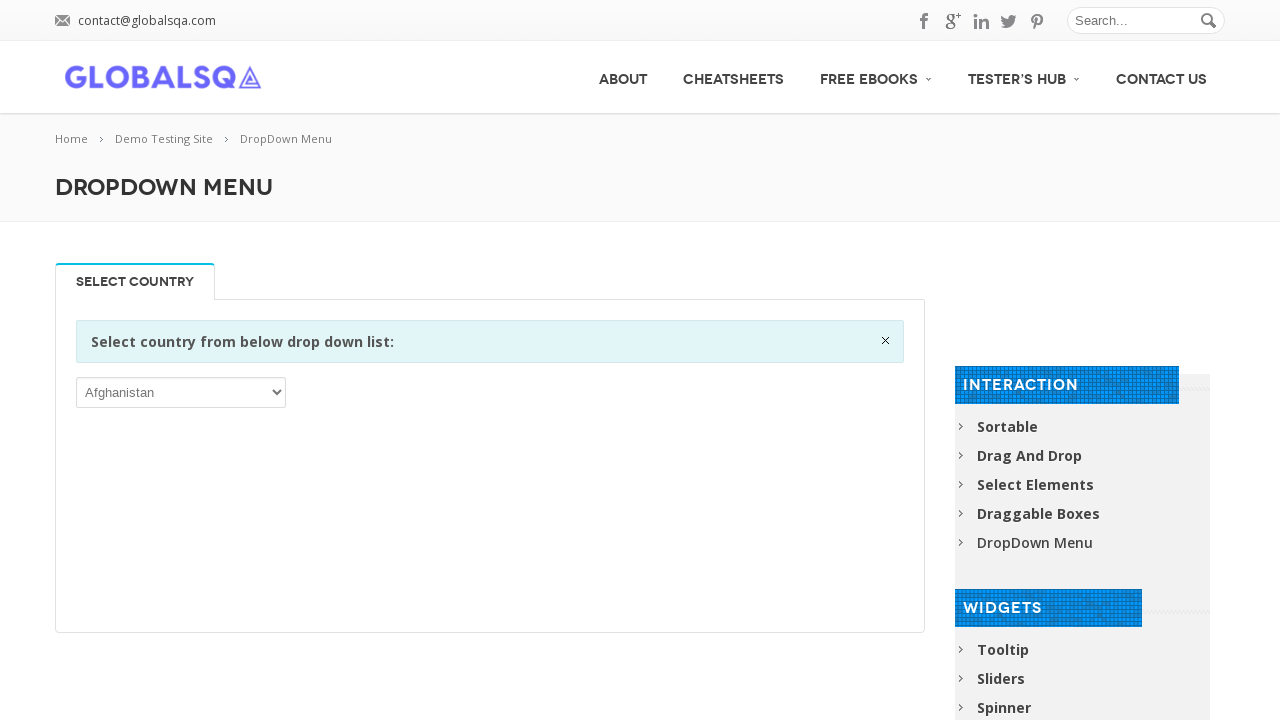

Located the dropdown select element
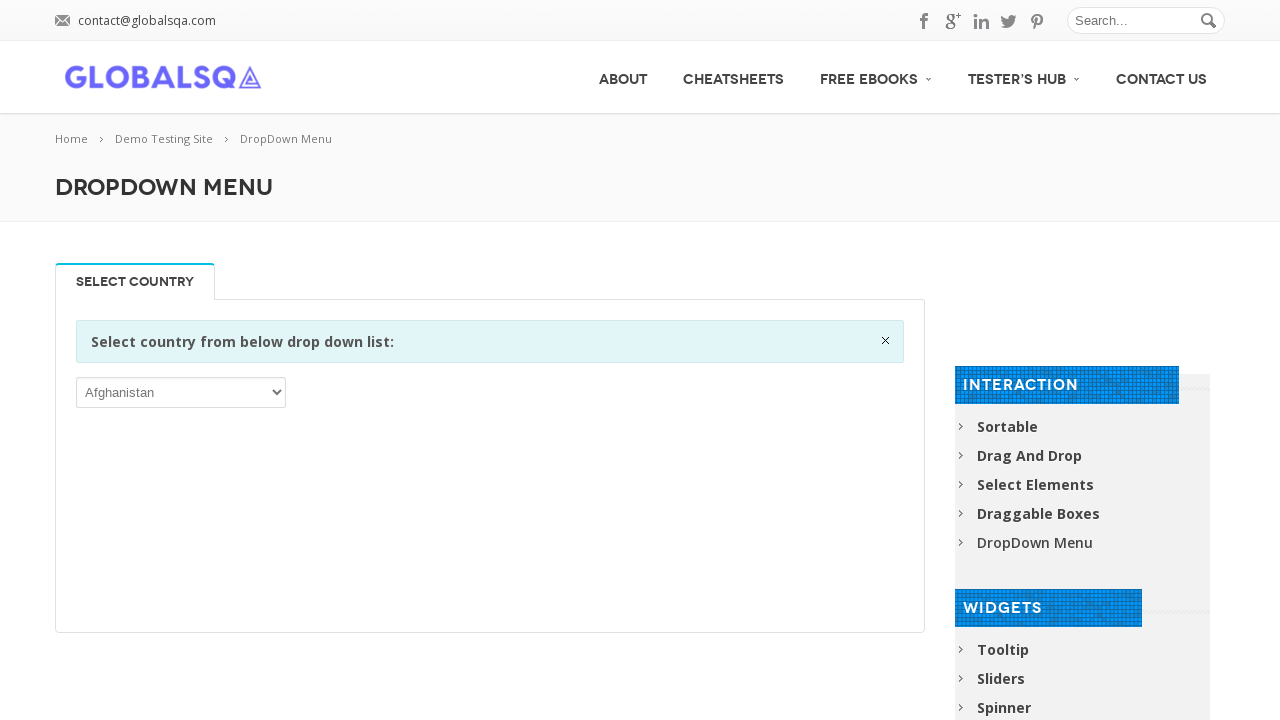

Retrieved all option elements from dropdown
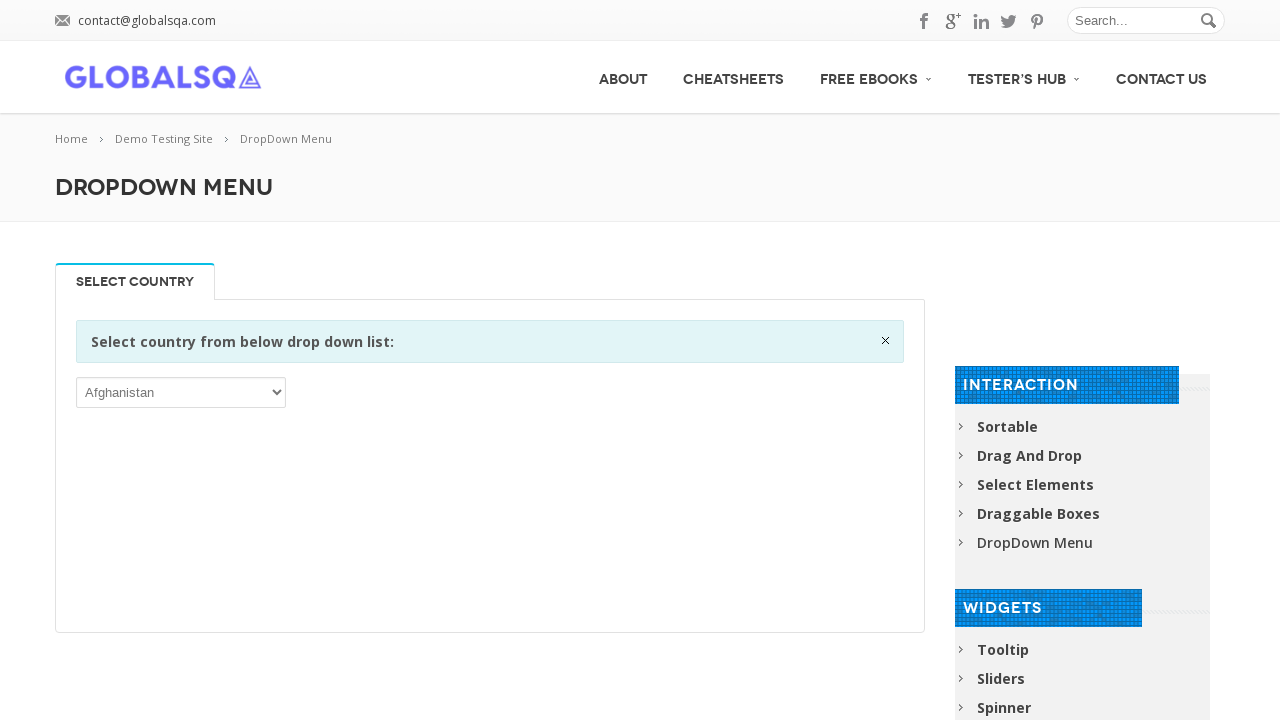

Selected dropdown option 'Bahamas' starting with 'B' on select >> nth=0
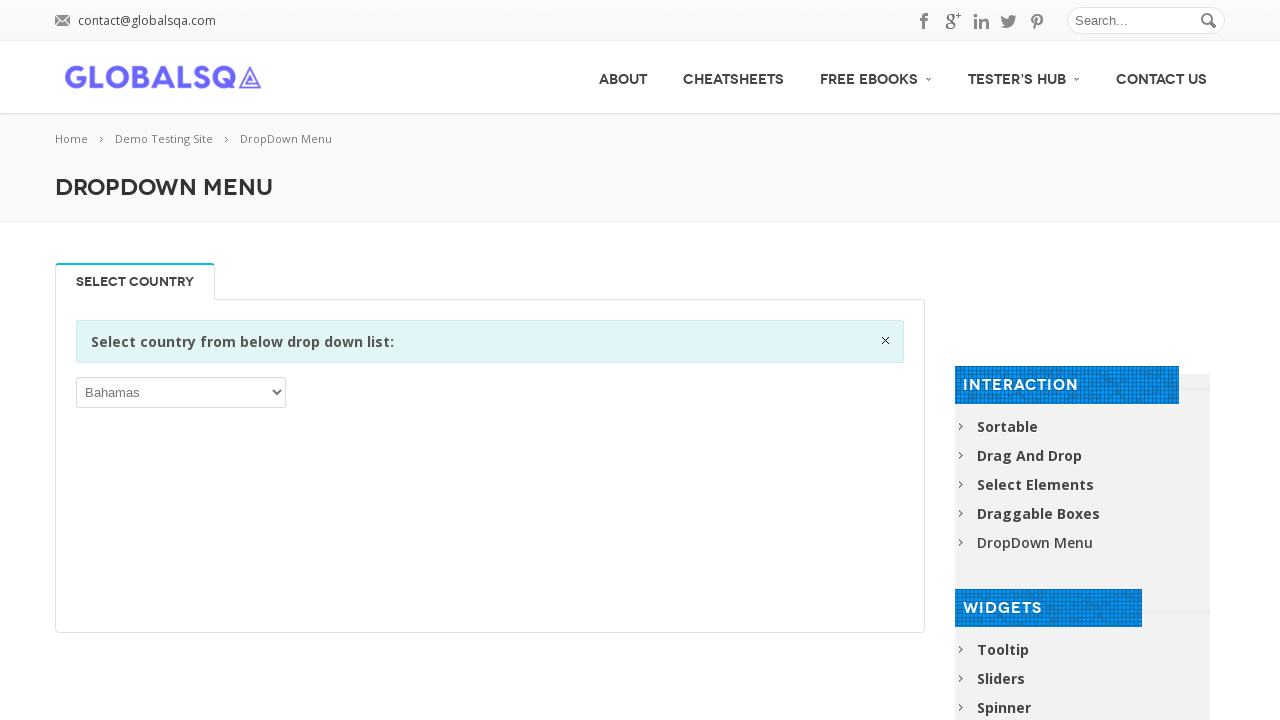

Waited 1 second after selecting option
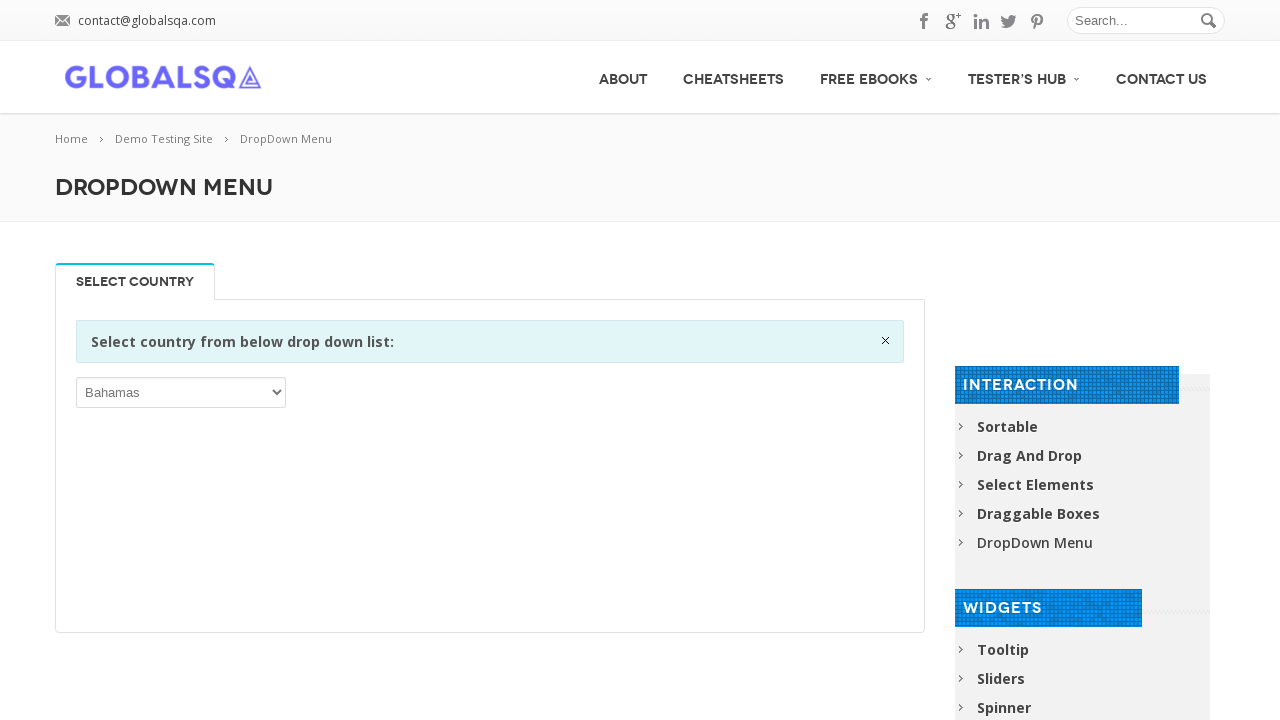

Selected dropdown option 'Bahrain' starting with 'B' on select >> nth=0
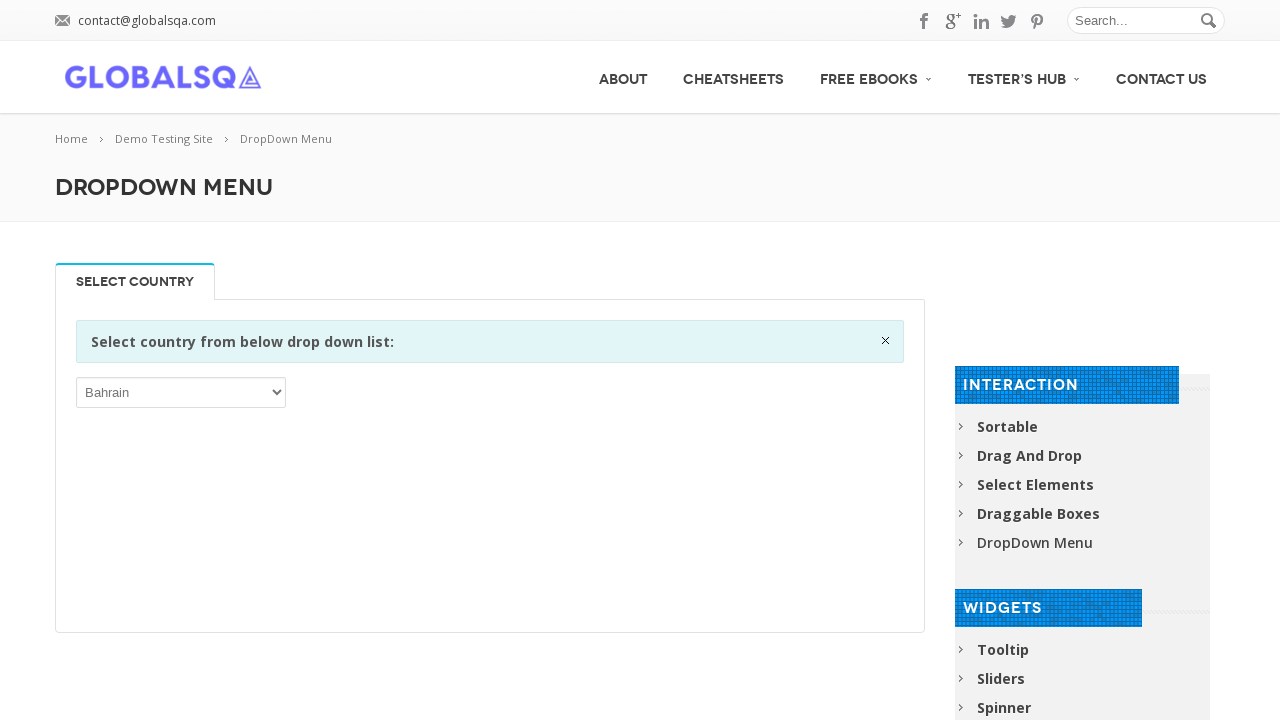

Waited 1 second after selecting option
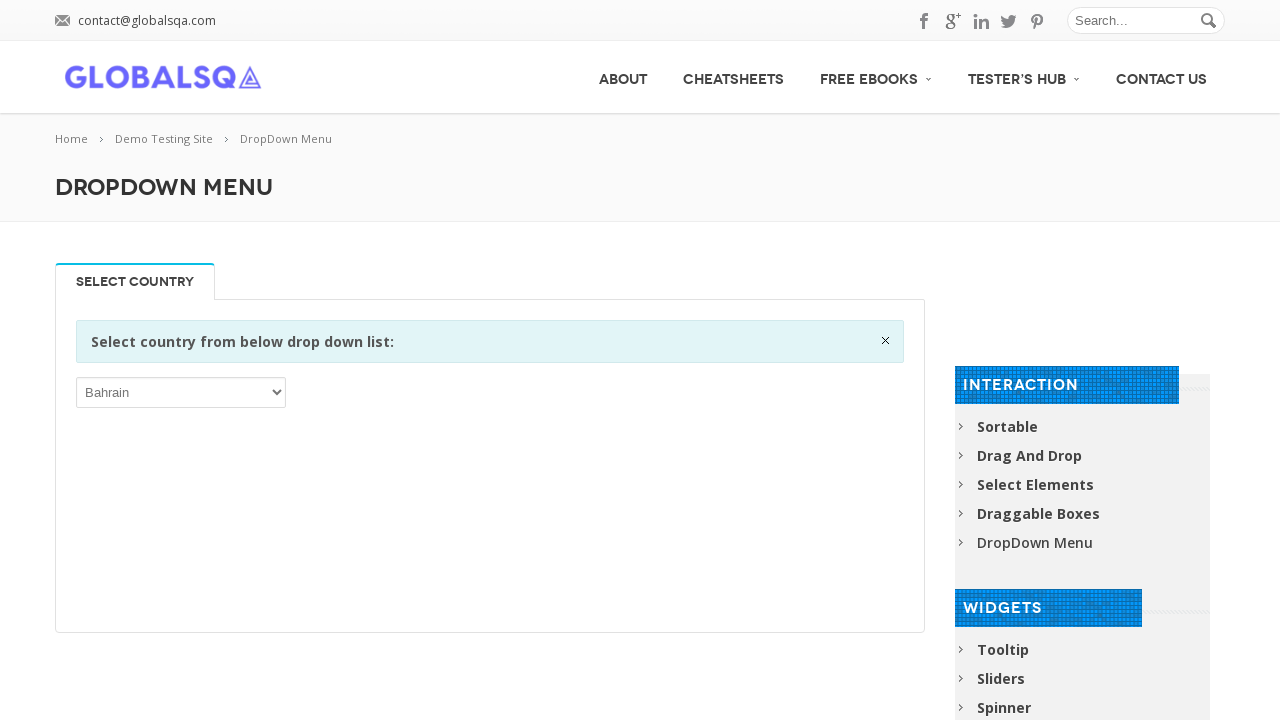

Selected dropdown option 'Bangladesh' starting with 'B' on select >> nth=0
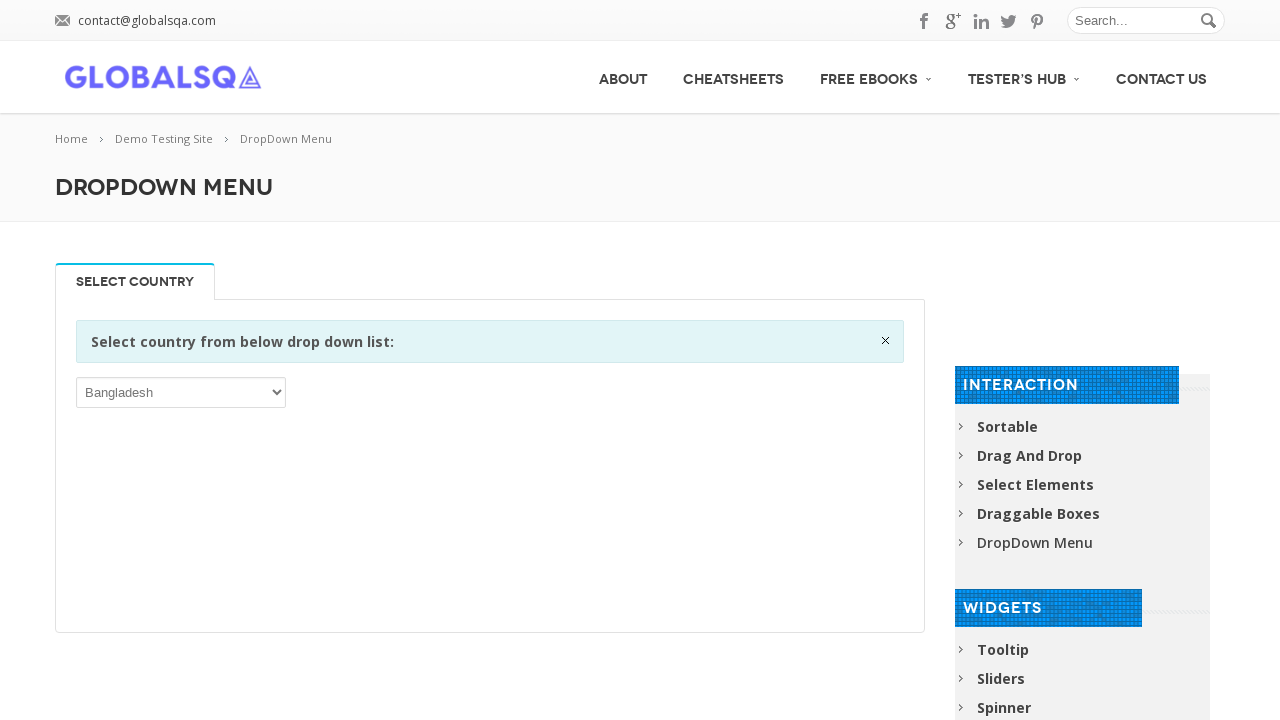

Waited 1 second after selecting option
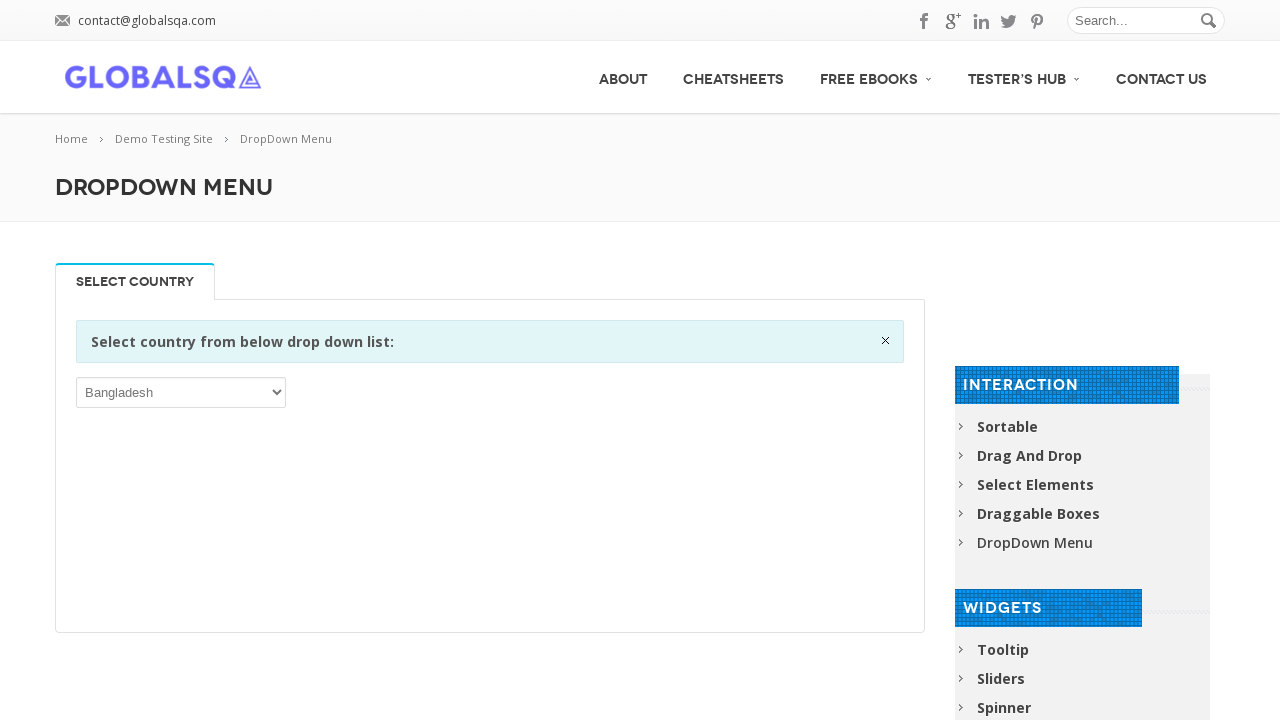

Selected dropdown option 'Barbados' starting with 'B' on select >> nth=0
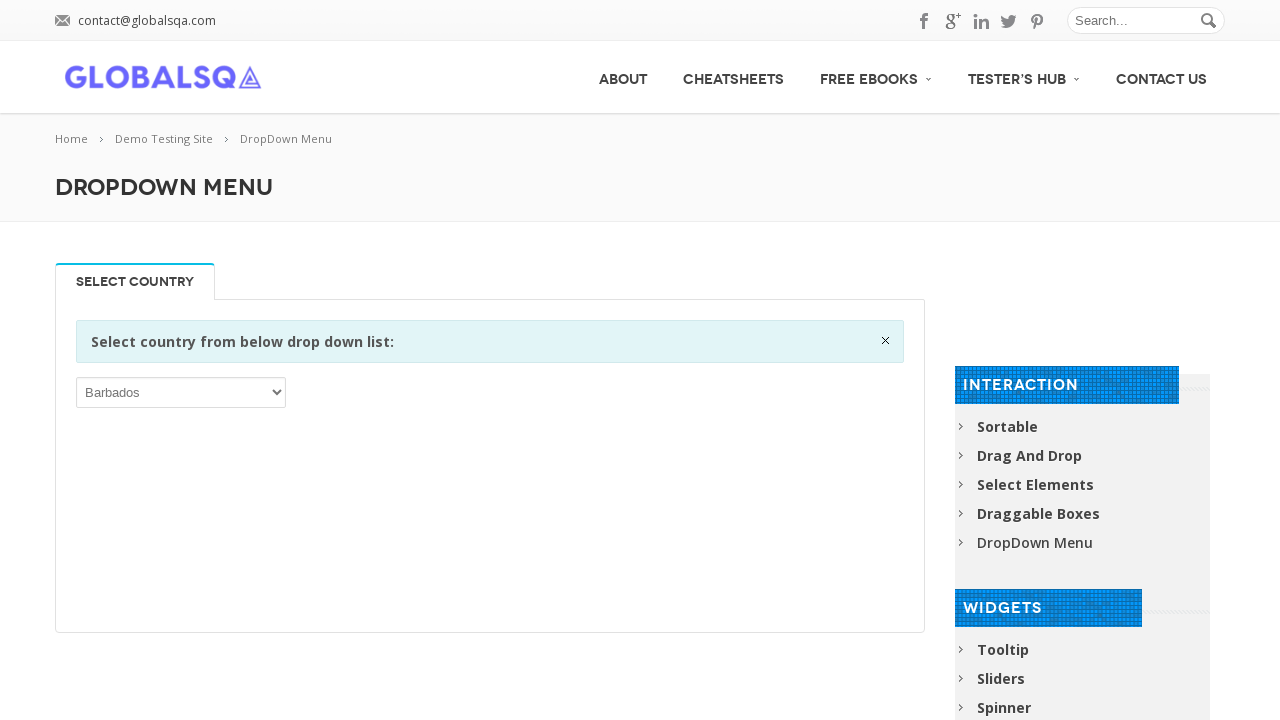

Waited 1 second after selecting option
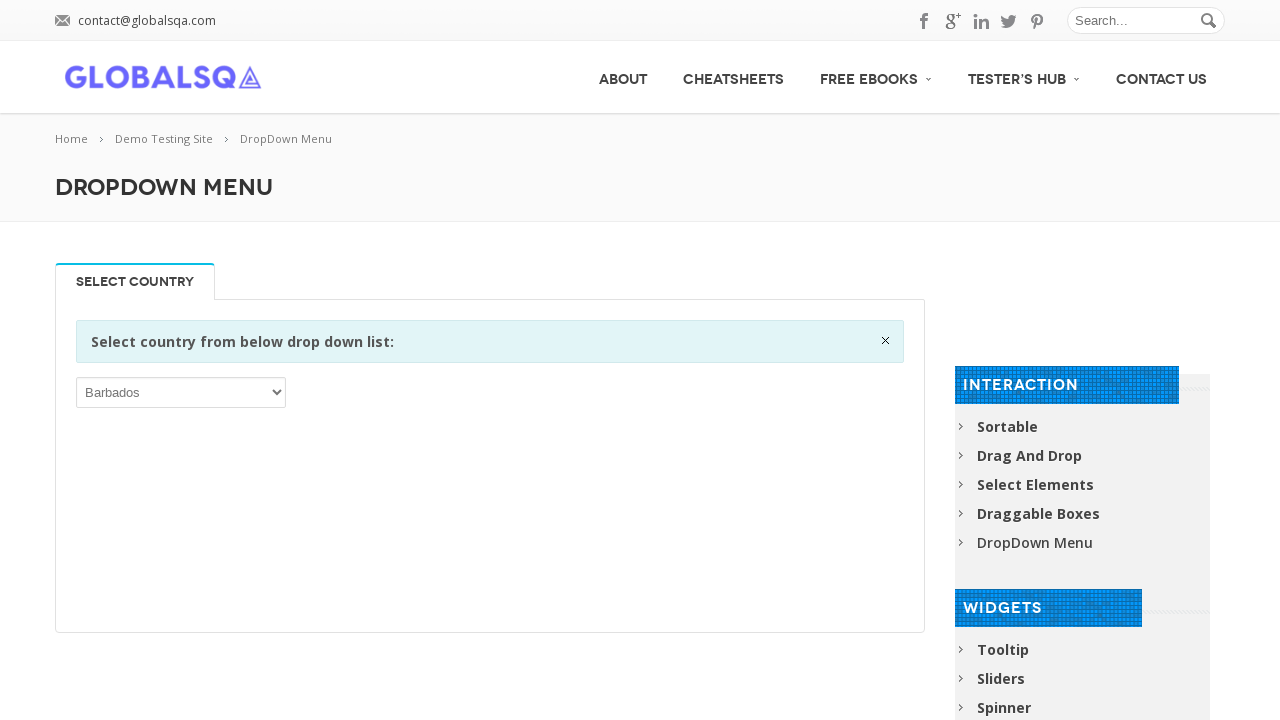

Selected dropdown option 'Belarus' starting with 'B' on select >> nth=0
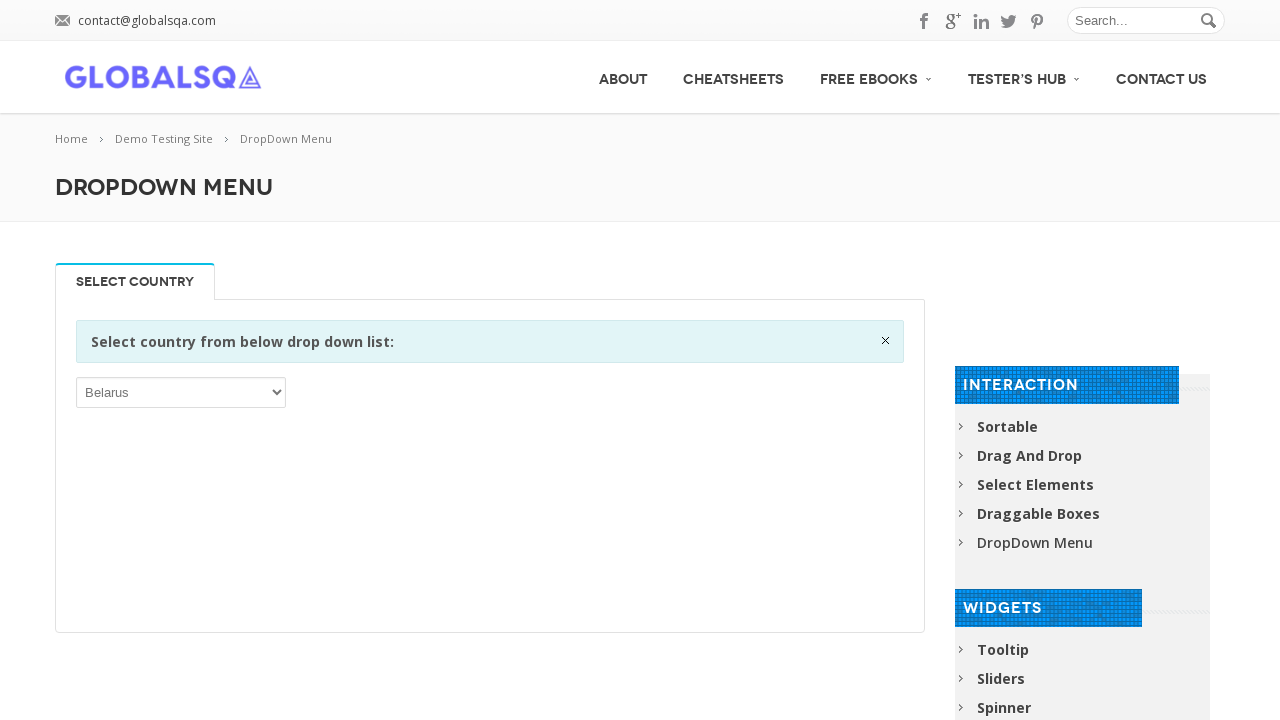

Waited 1 second after selecting option
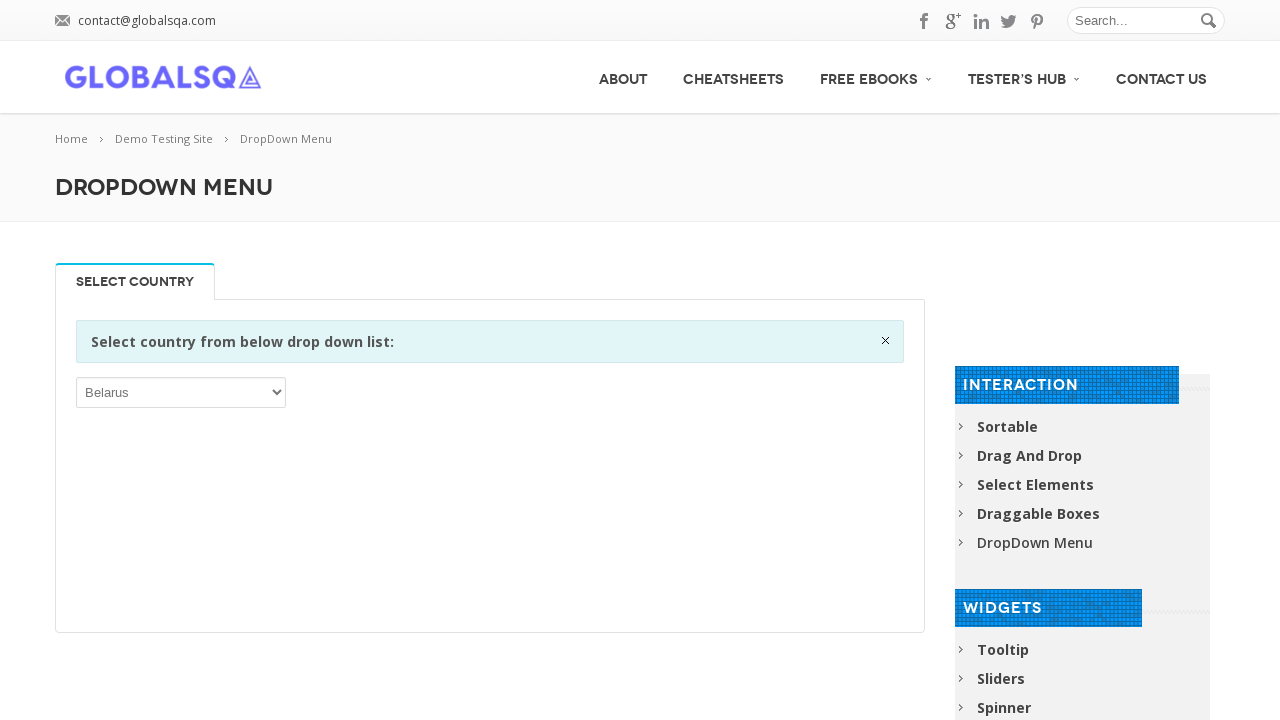

Selected dropdown option 'Belgium' starting with 'B' on select >> nth=0
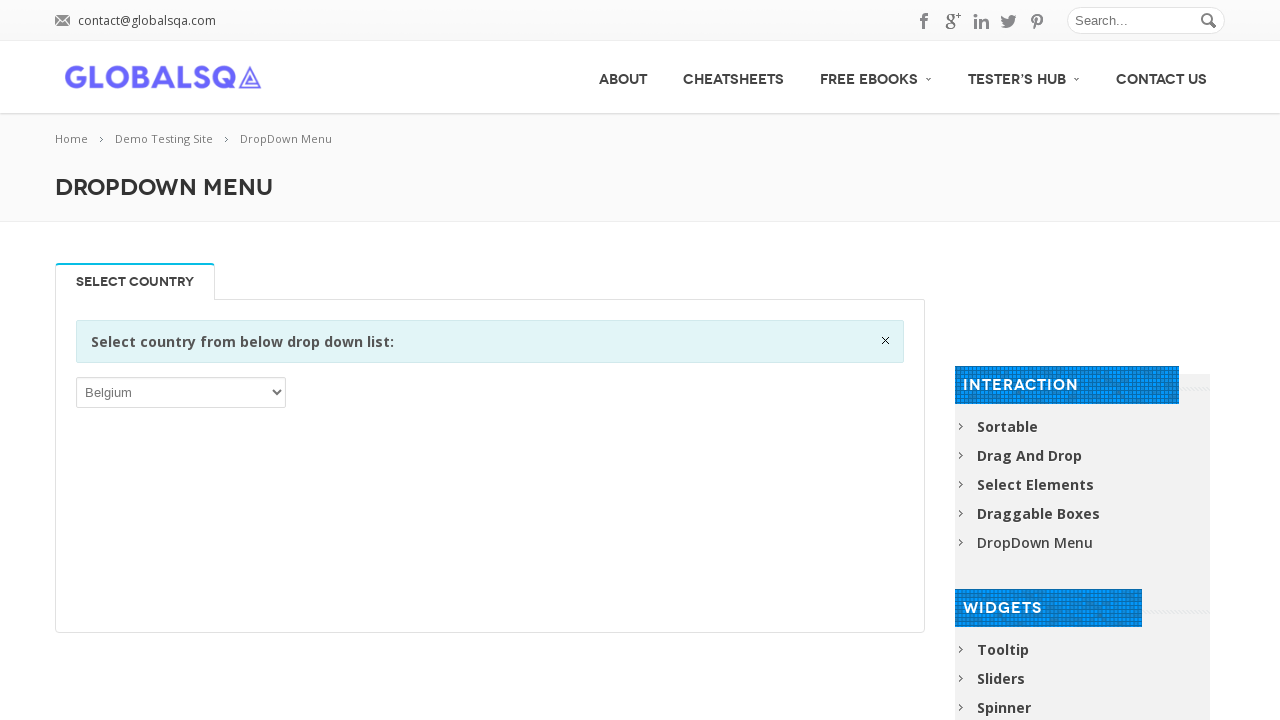

Waited 1 second after selecting option
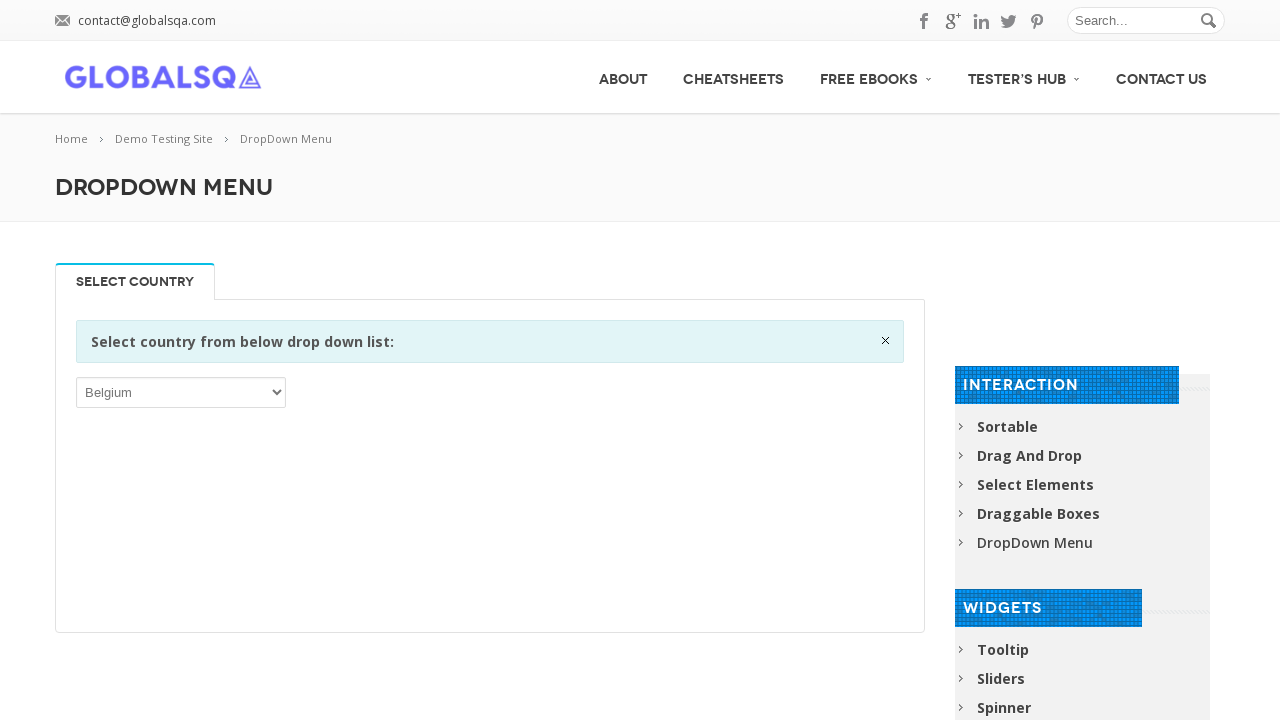

Selected dropdown option 'Belize' starting with 'B' on select >> nth=0
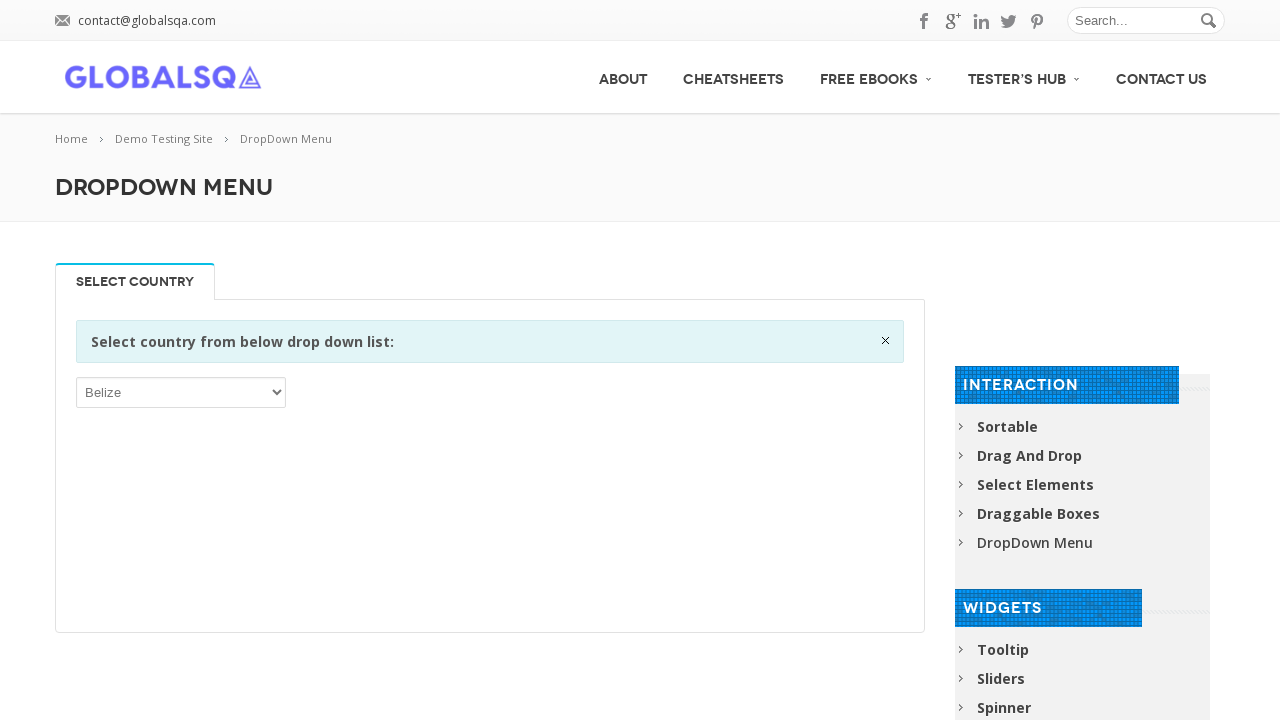

Waited 1 second after selecting option
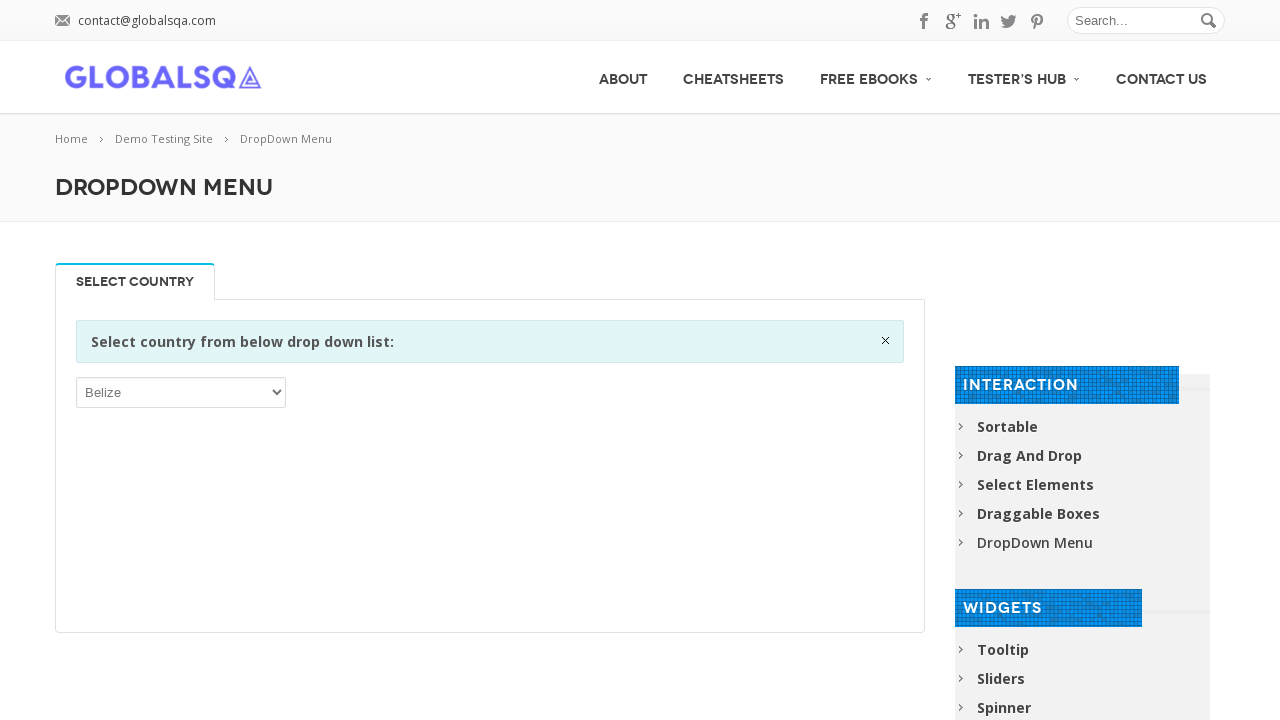

Selected dropdown option 'Benin' starting with 'B' on select >> nth=0
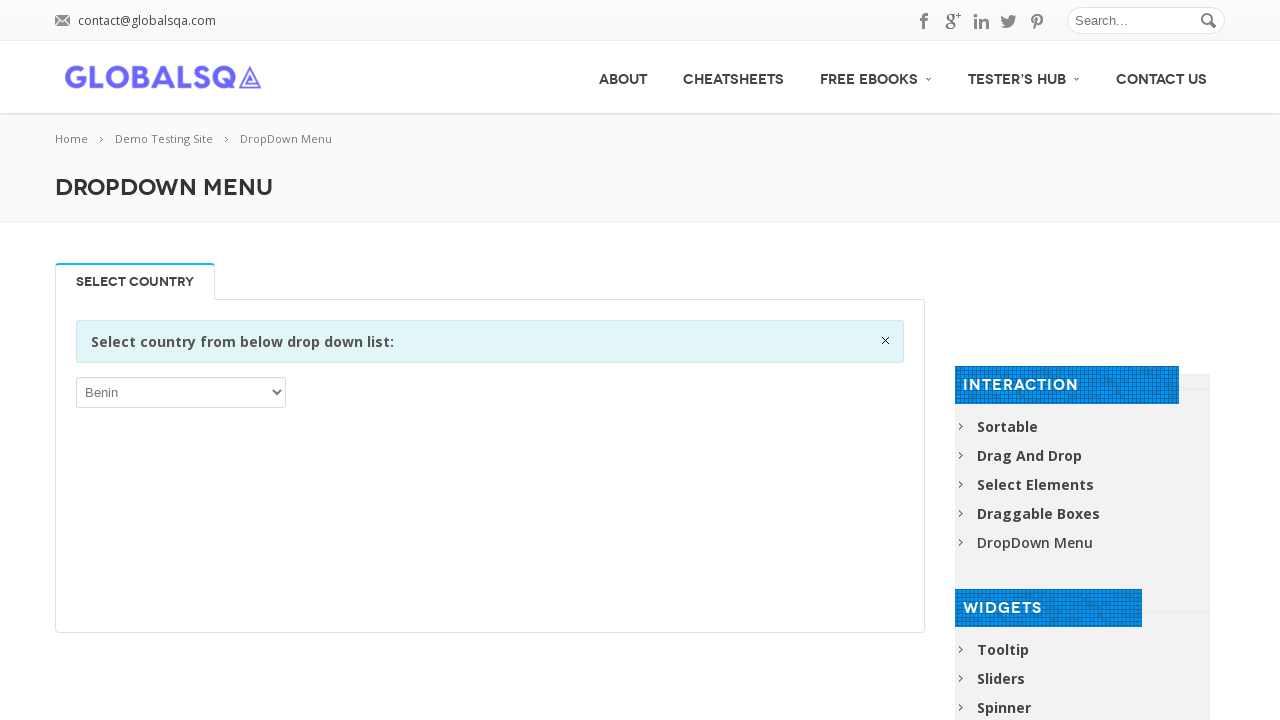

Waited 1 second after selecting option
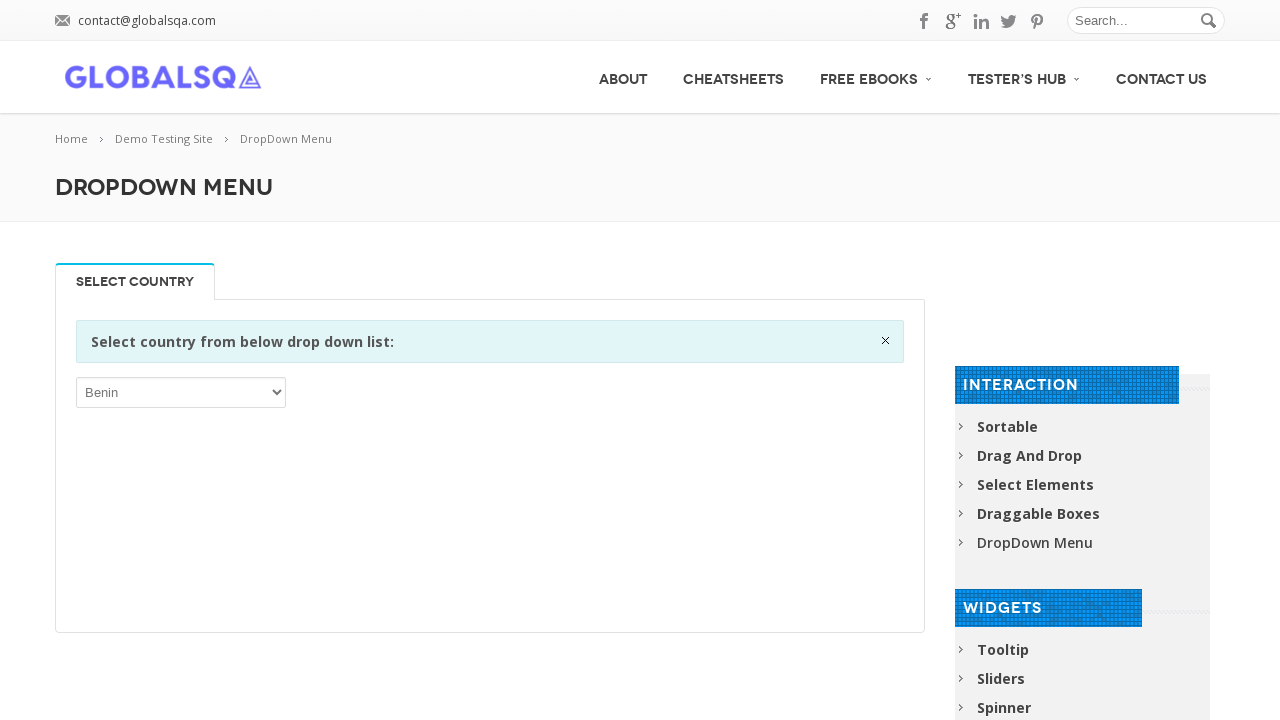

Selected dropdown option 'Bermuda' starting with 'B' on select >> nth=0
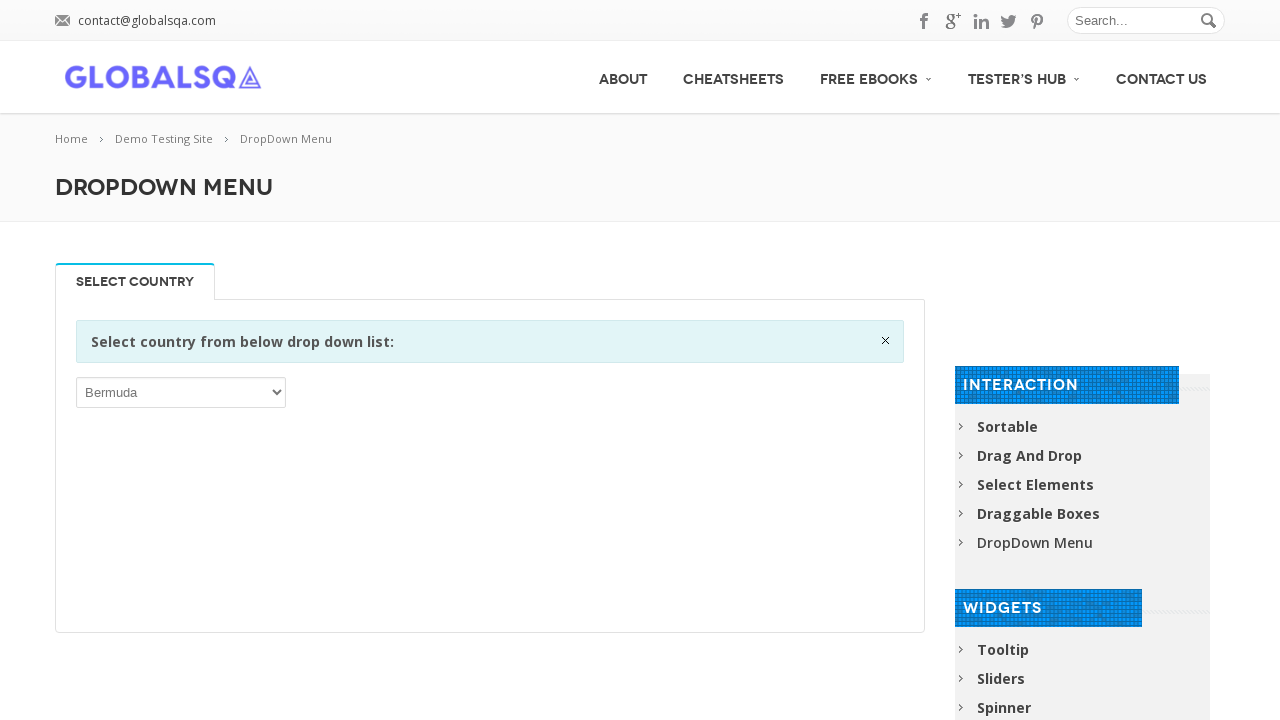

Waited 1 second after selecting option
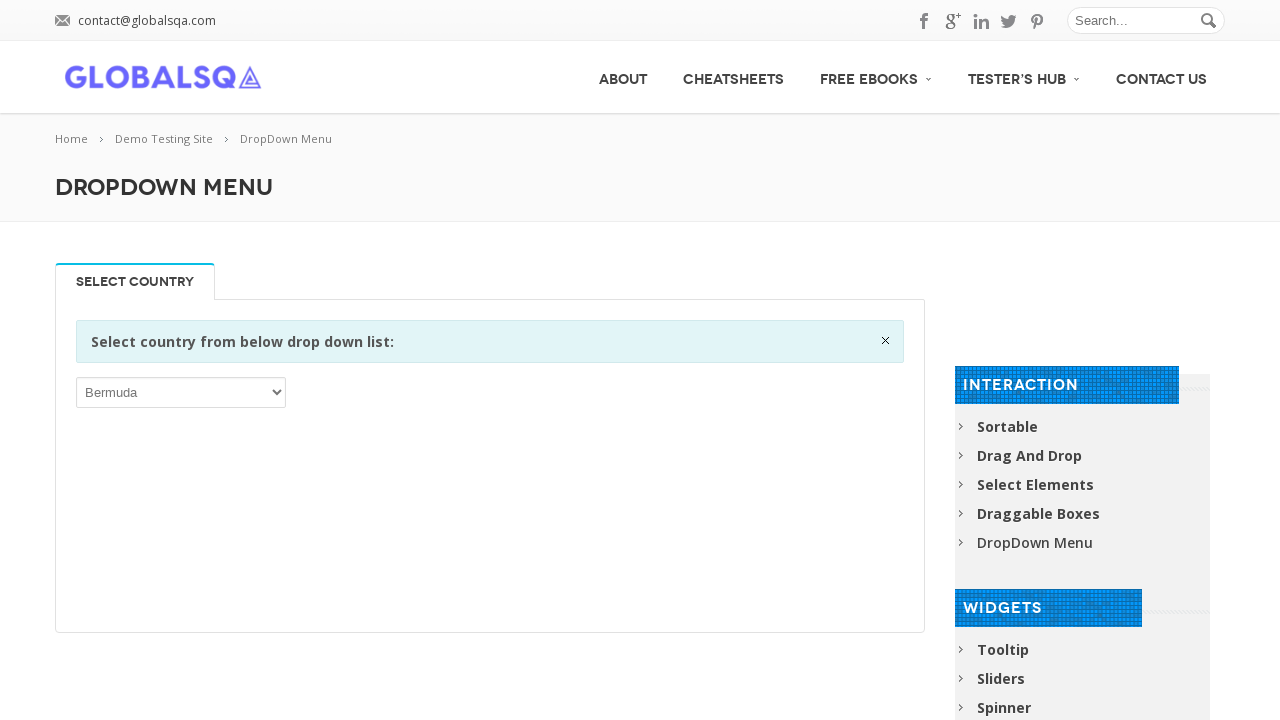

Selected dropdown option 'Bhutan' starting with 'B' on select >> nth=0
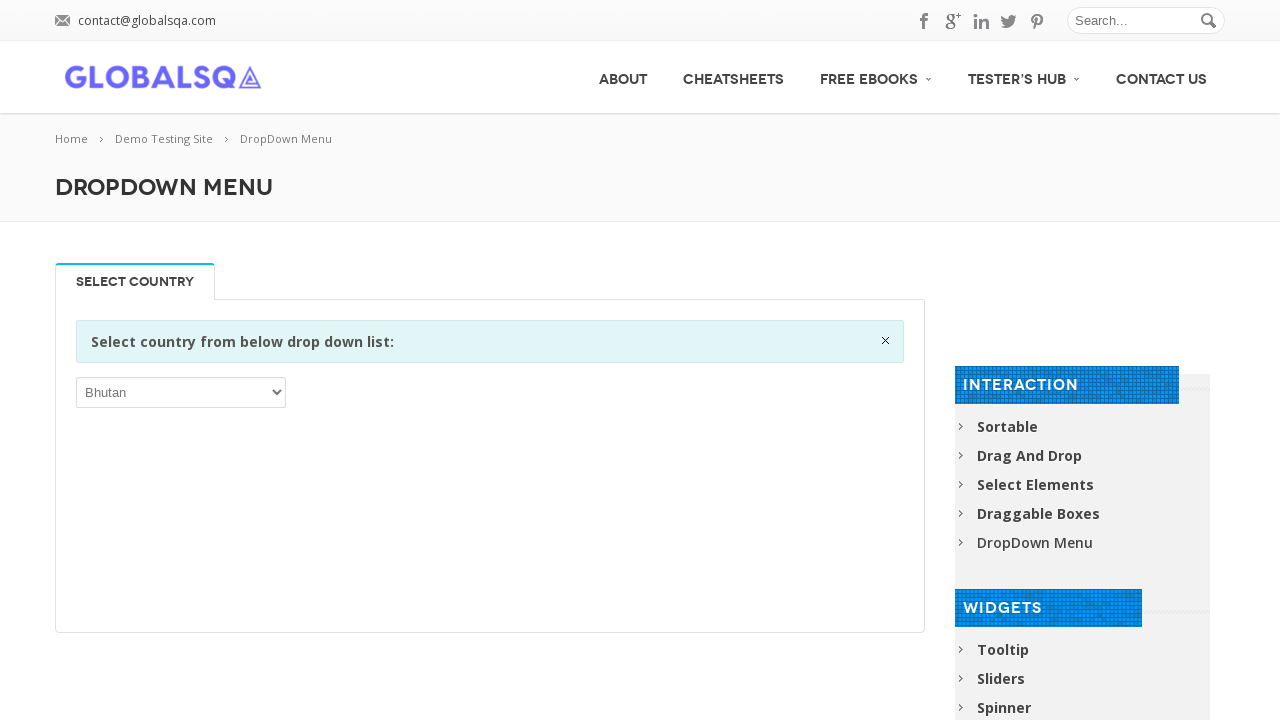

Waited 1 second after selecting option
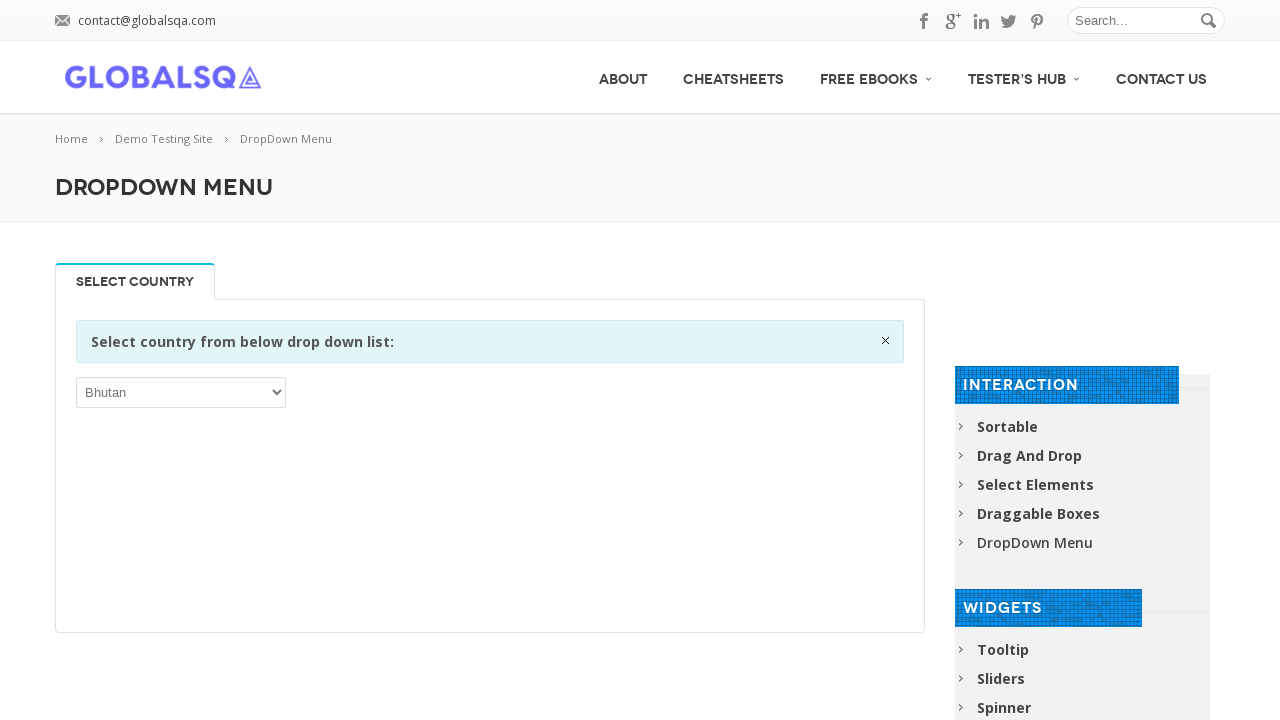

Selected dropdown option 'Bolivia, Plurinational State of' starting with 'B' on select >> nth=0
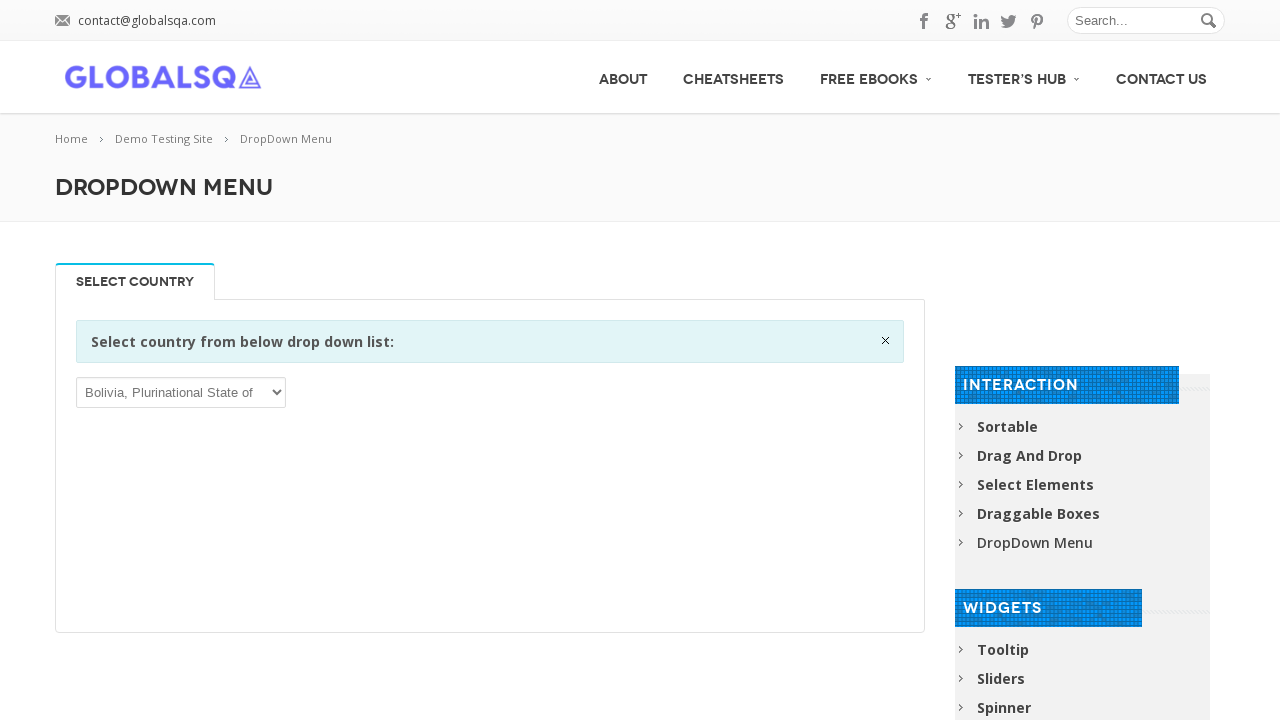

Waited 1 second after selecting option
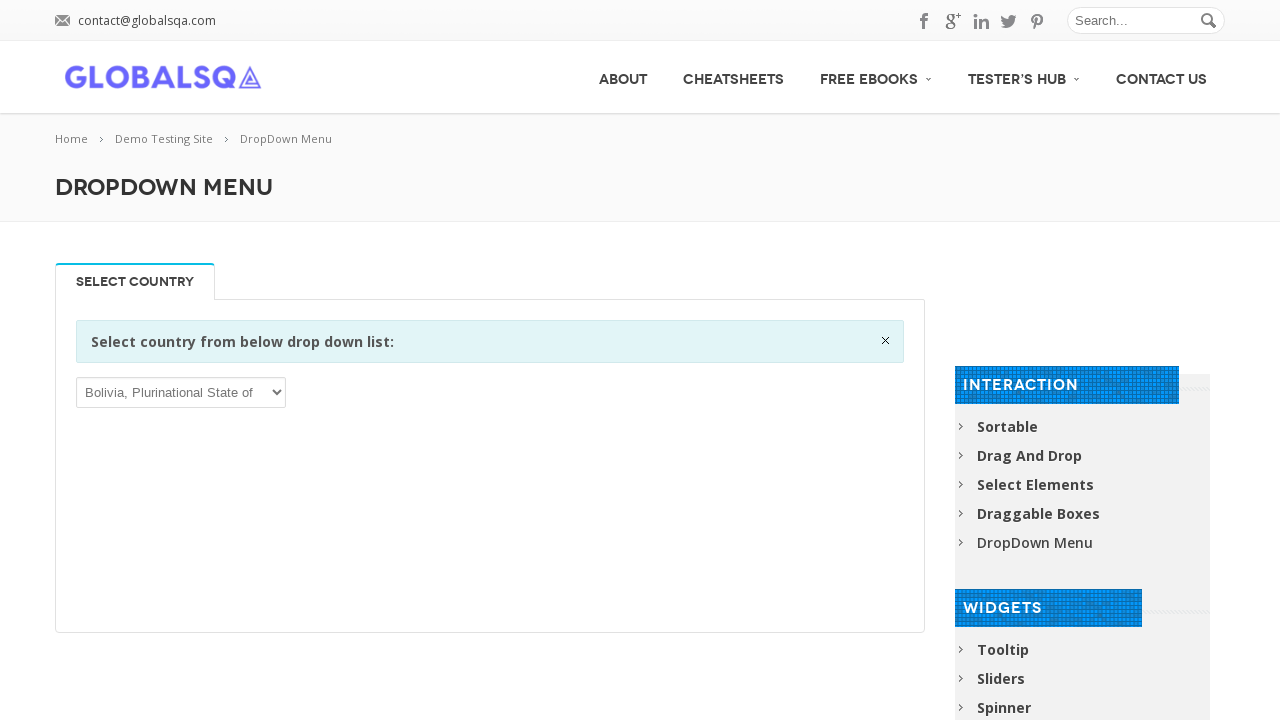

Selected dropdown option 'Bonaire, Sint Eustatius and Saba' starting with 'B' on select >> nth=0
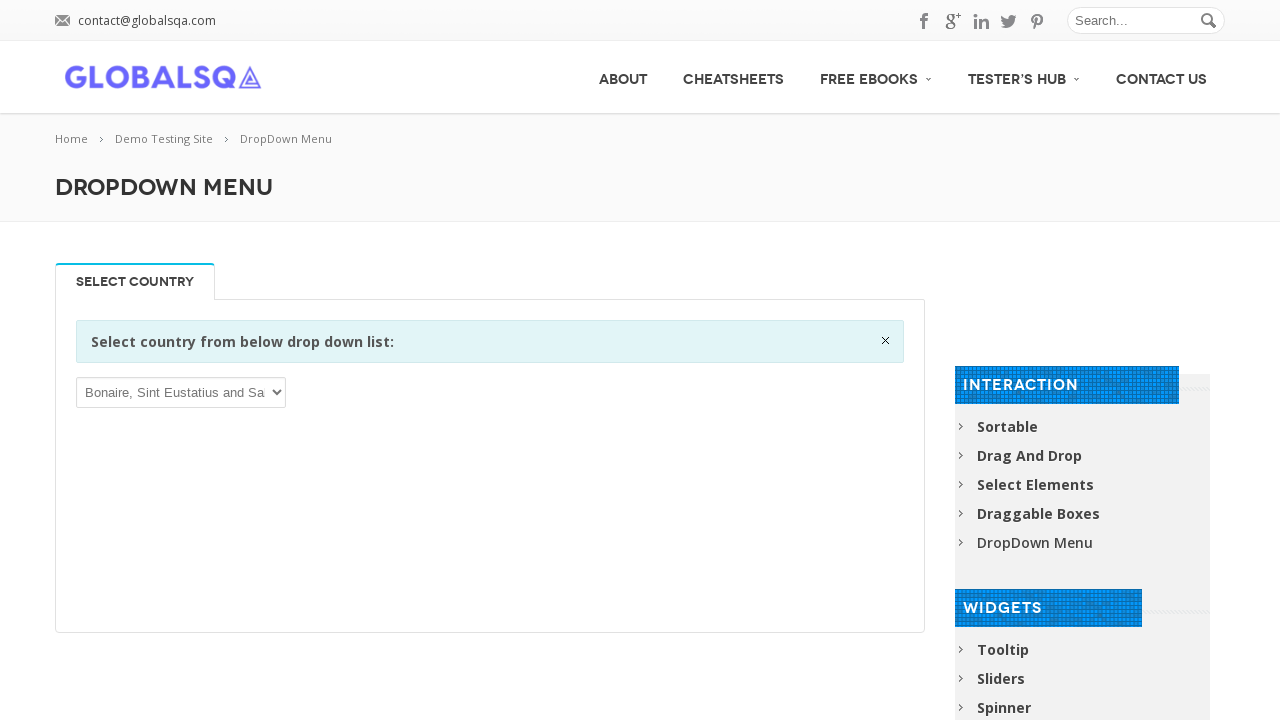

Waited 1 second after selecting option
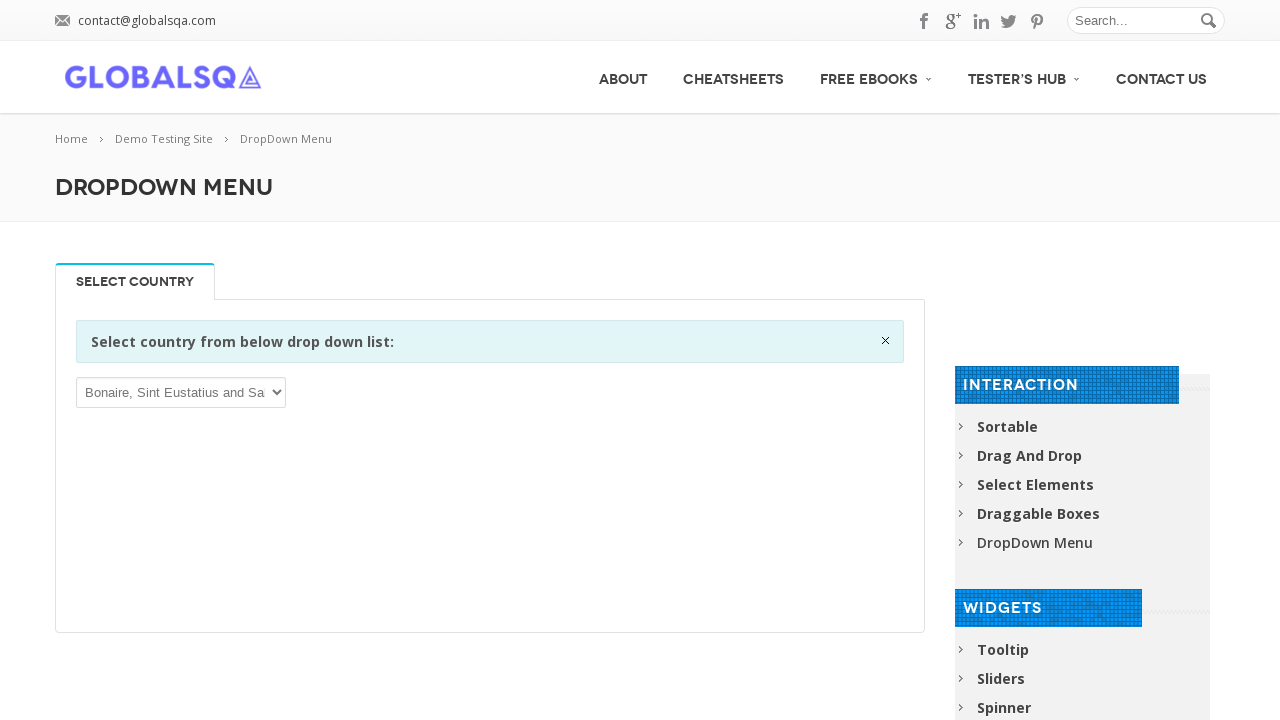

Selected dropdown option 'Bosnia and Herzegovina' starting with 'B' on select >> nth=0
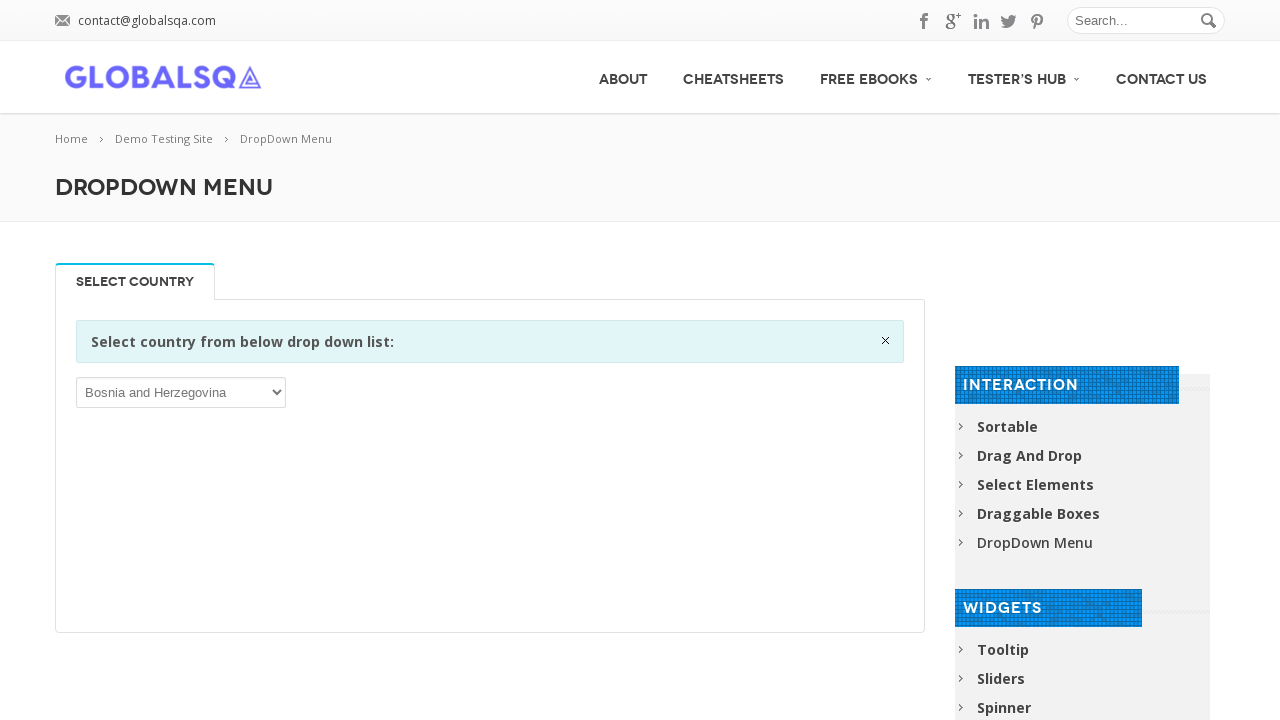

Waited 1 second after selecting option
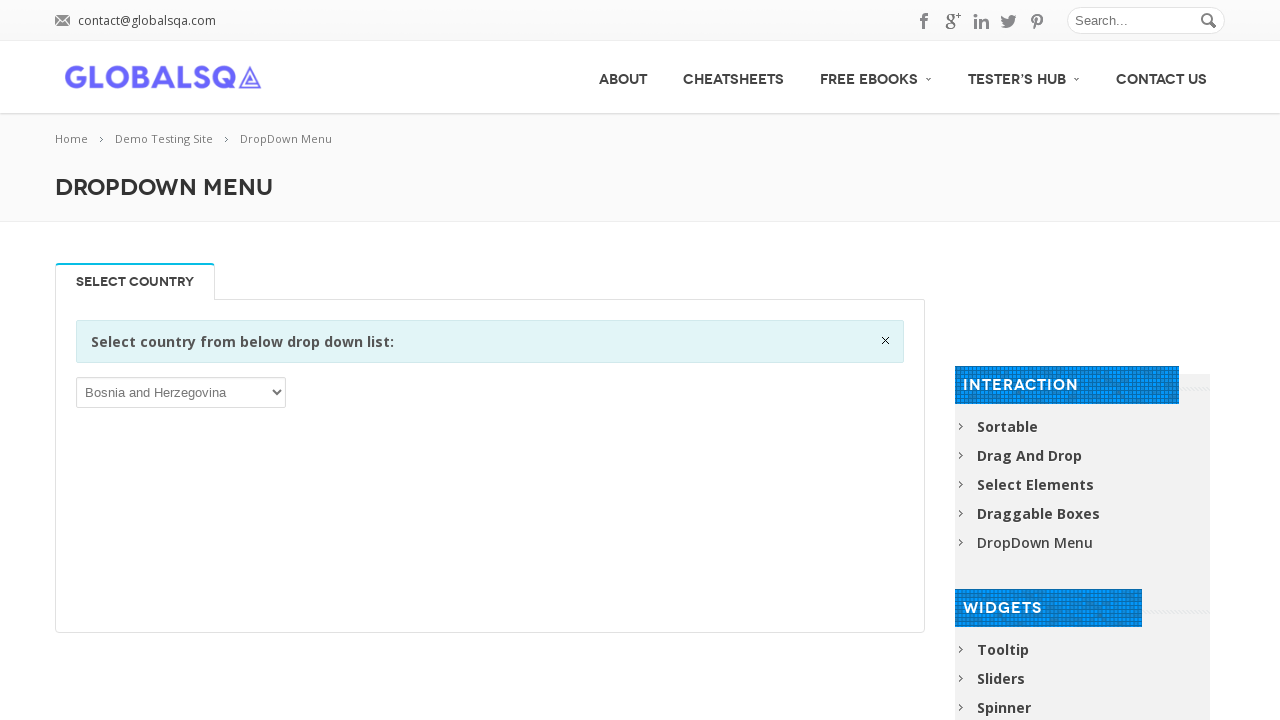

Selected dropdown option 'Botswana' starting with 'B' on select >> nth=0
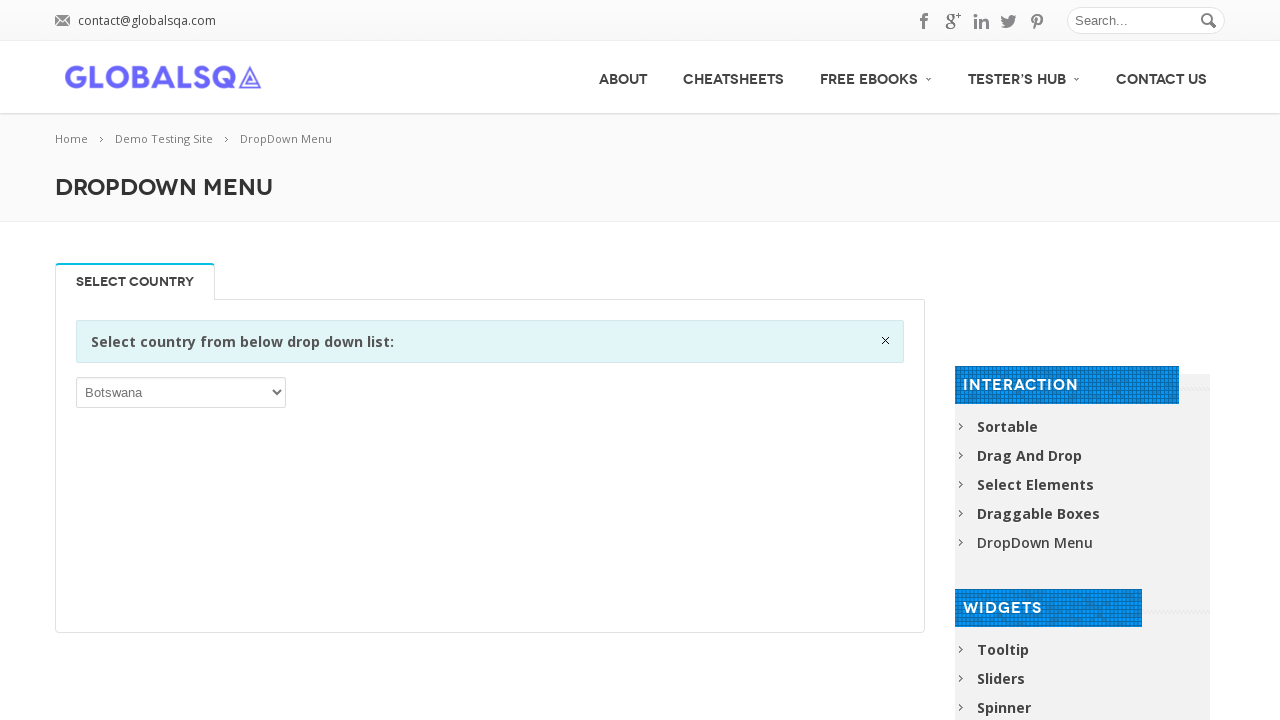

Waited 1 second after selecting option
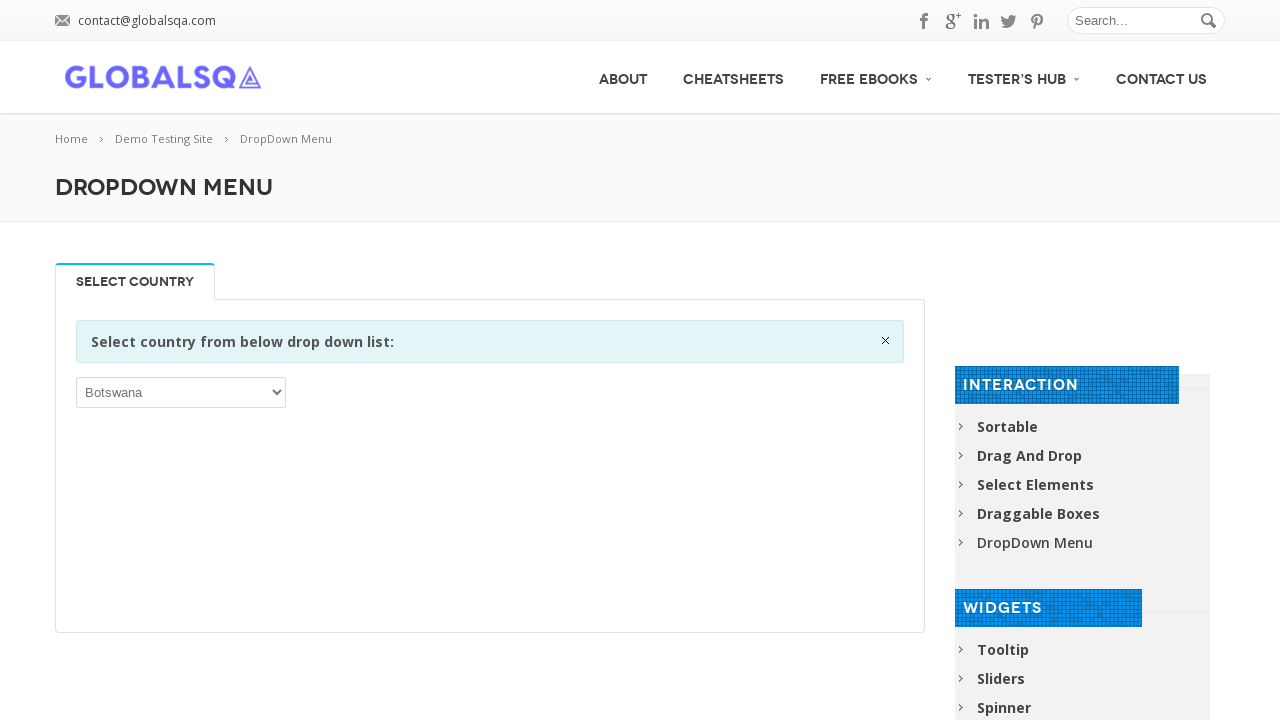

Selected dropdown option 'Bouvet Island' starting with 'B' on select >> nth=0
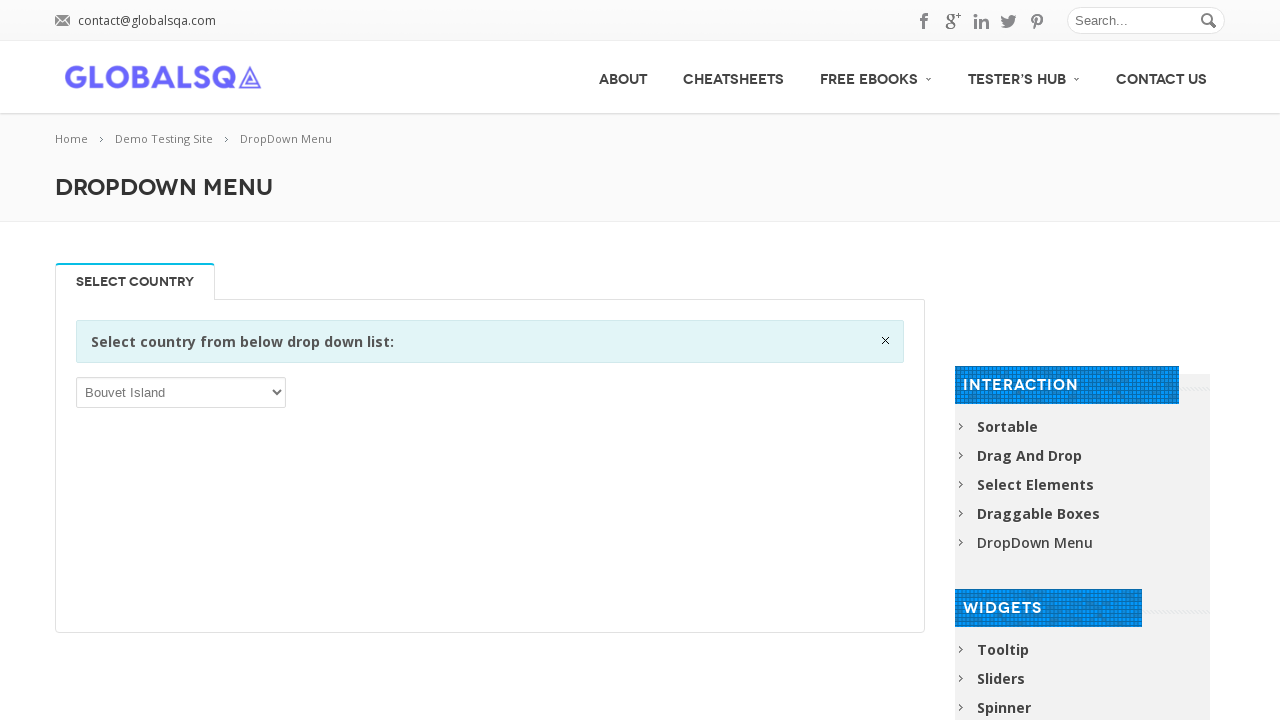

Waited 1 second after selecting option
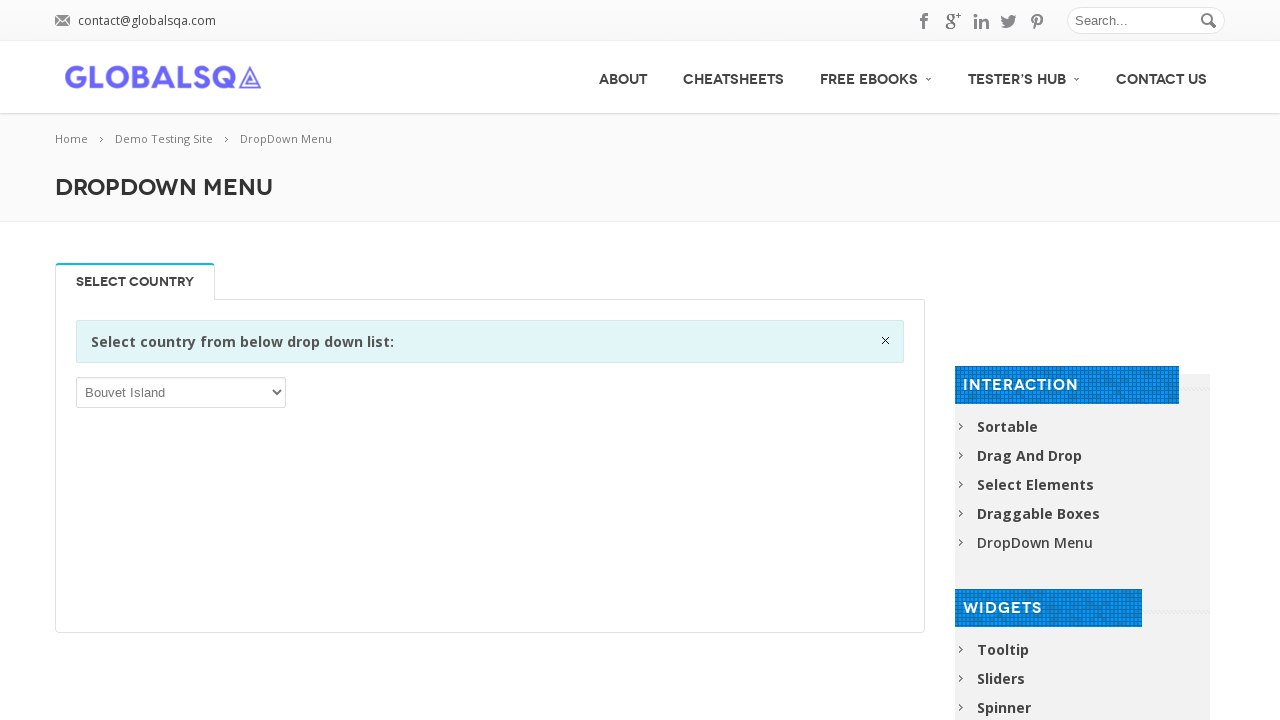

Selected dropdown option 'Brazil' starting with 'B' on select >> nth=0
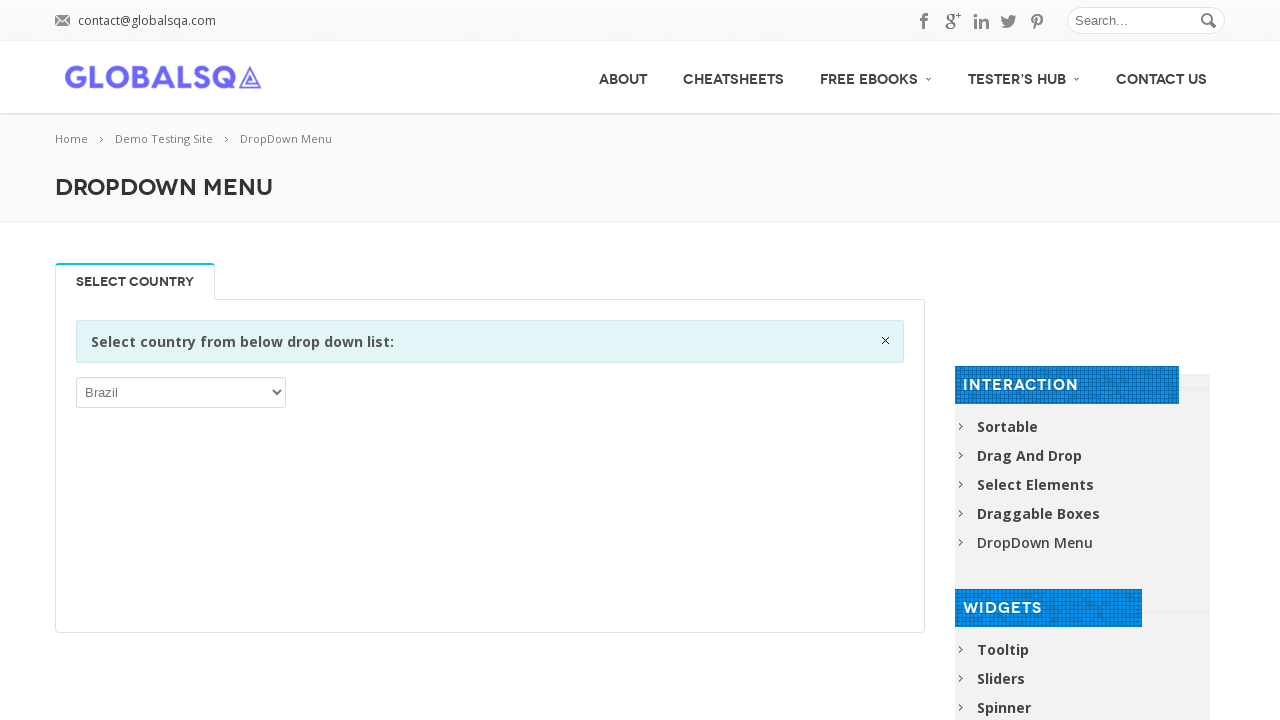

Waited 1 second after selecting option
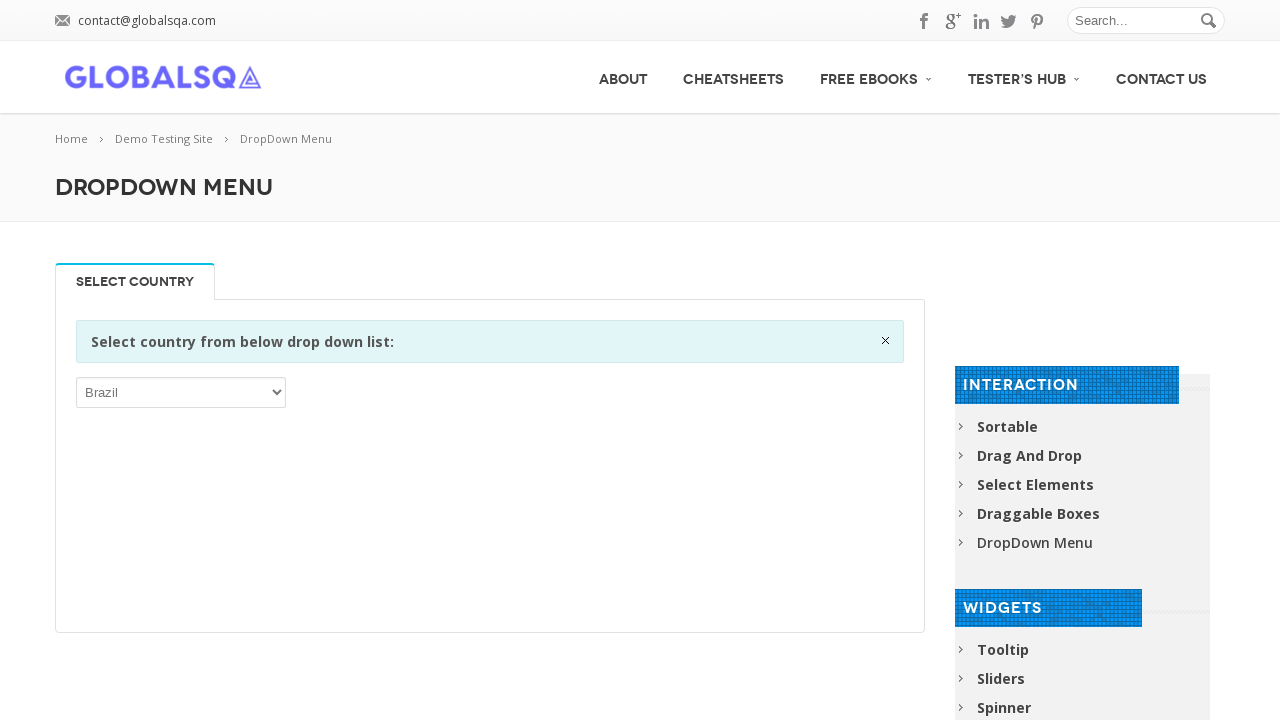

Selected dropdown option 'British Indian Ocean Territory' starting with 'B' on select >> nth=0
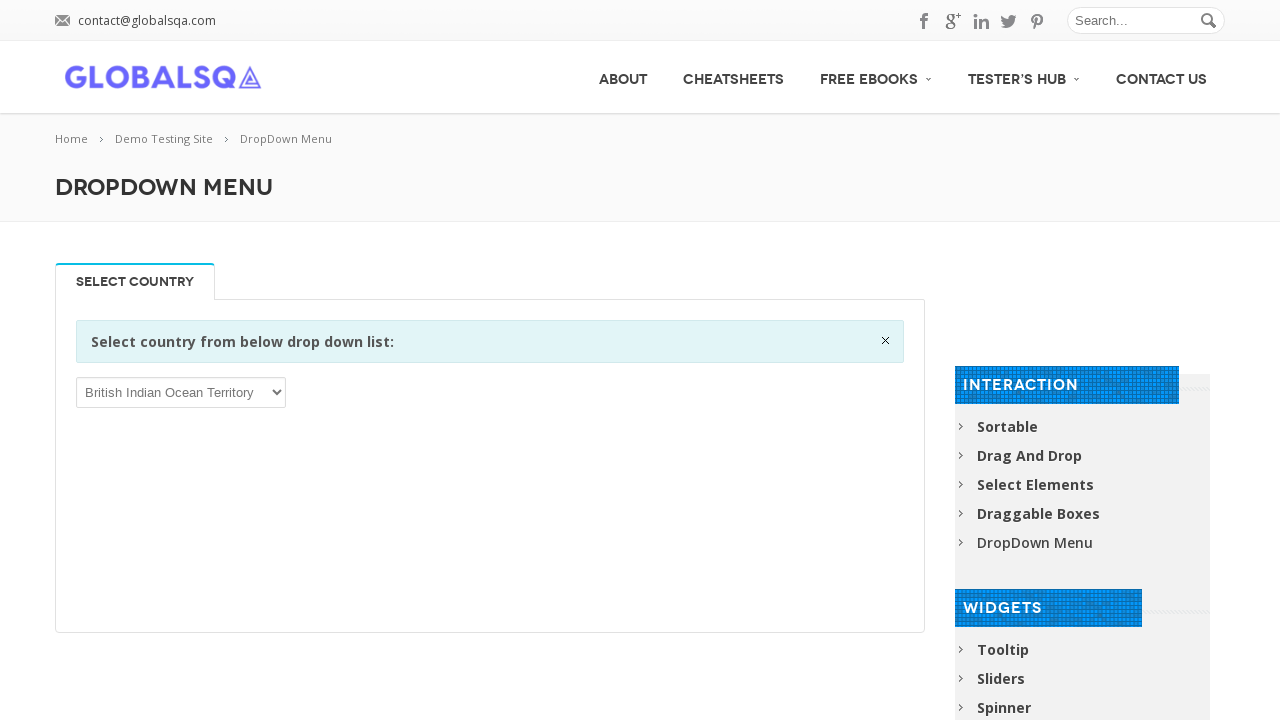

Waited 1 second after selecting option
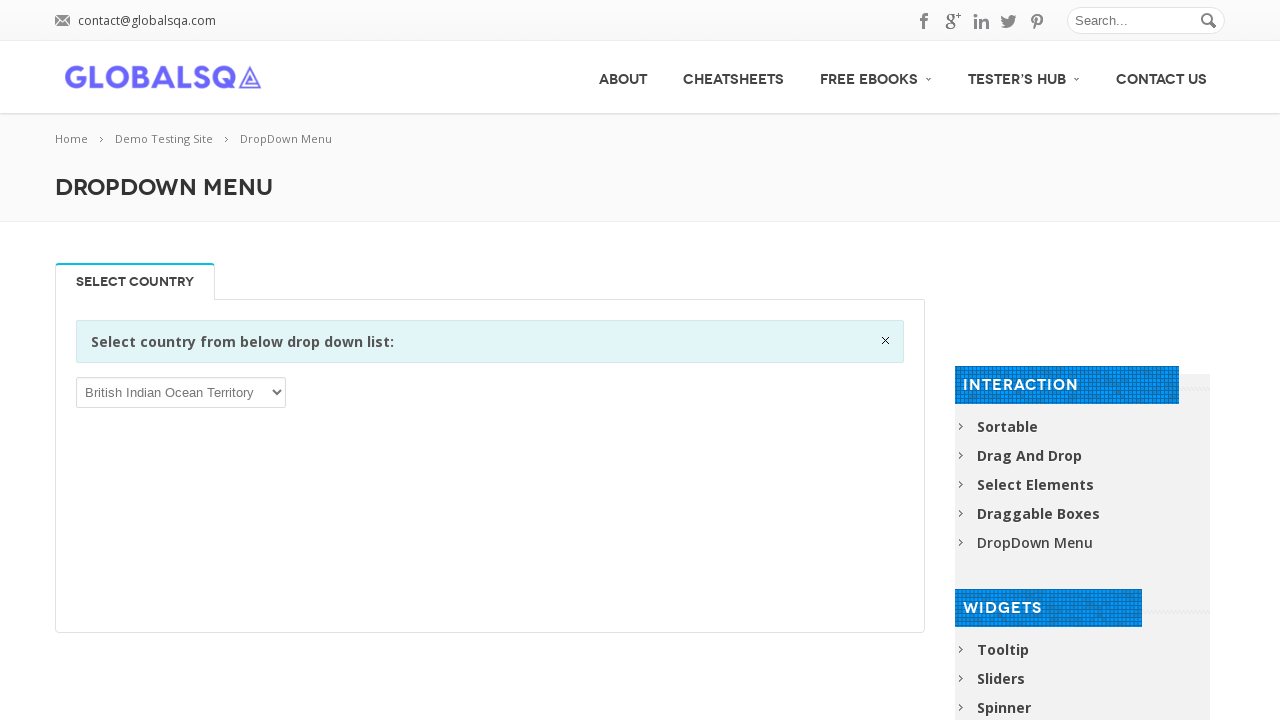

Selected dropdown option 'Brunei Darussalam' starting with 'B' on select >> nth=0
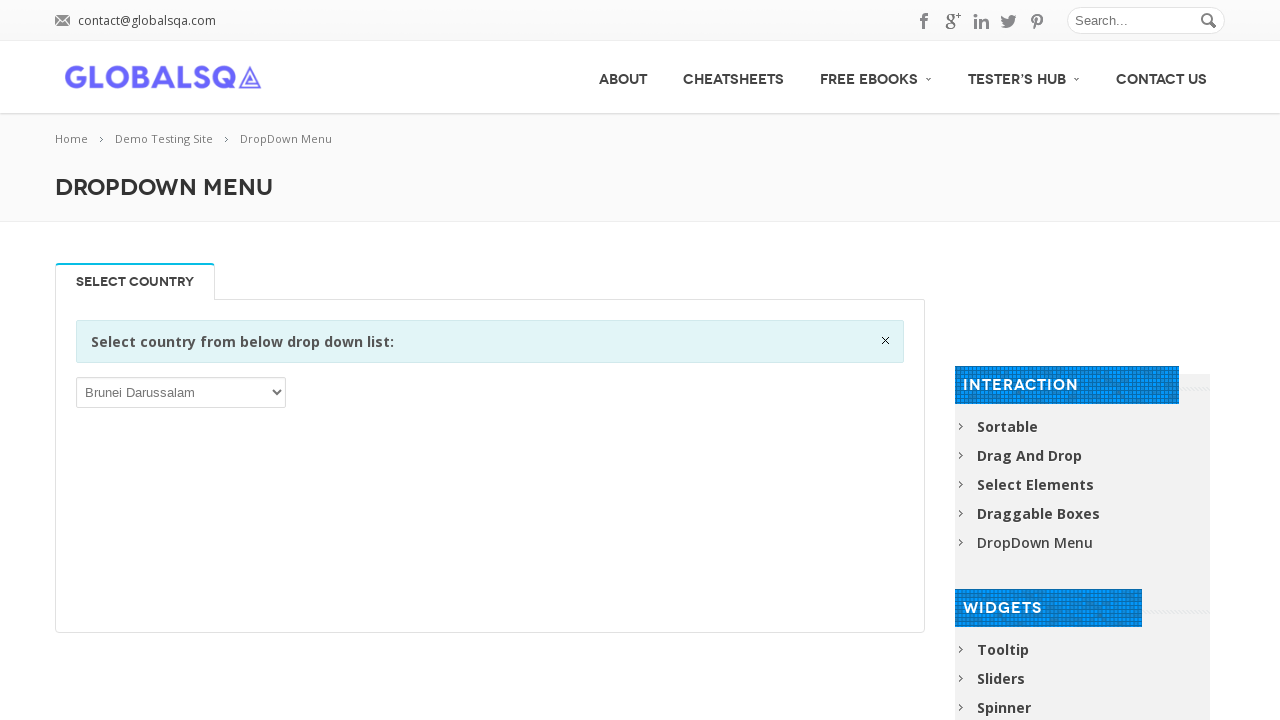

Waited 1 second after selecting option
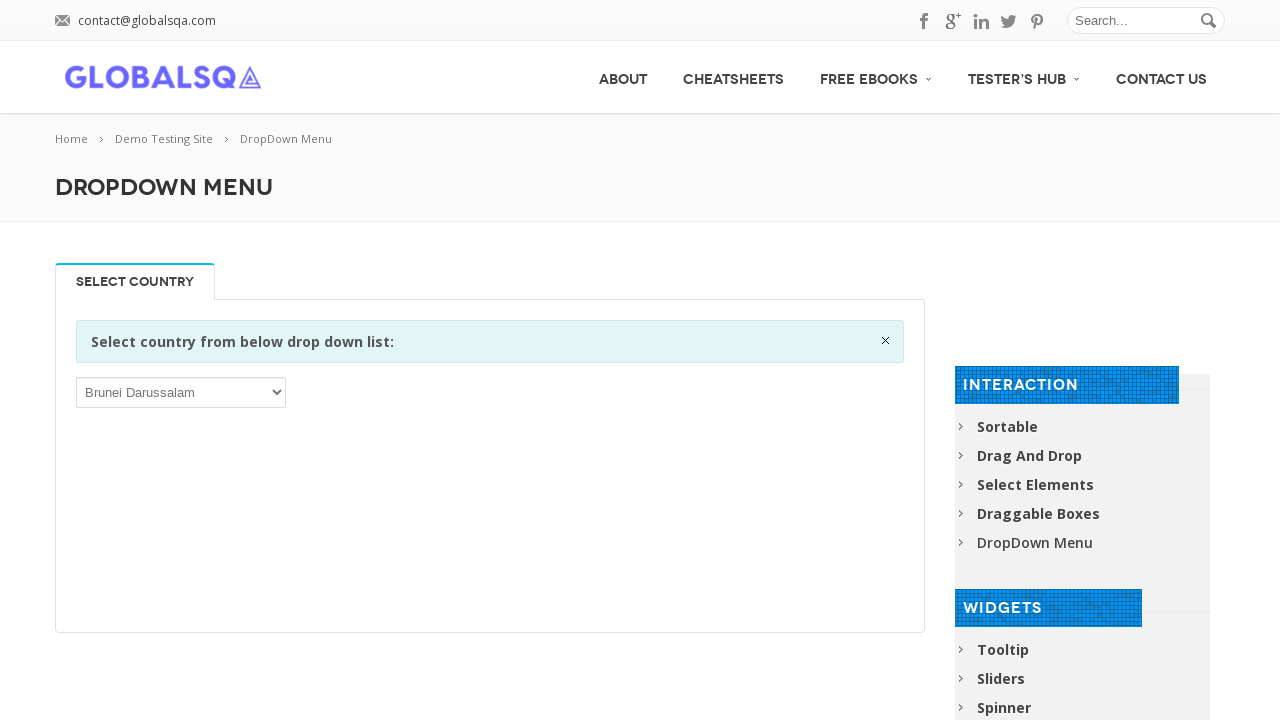

Selected dropdown option 'Bulgaria' starting with 'B' on select >> nth=0
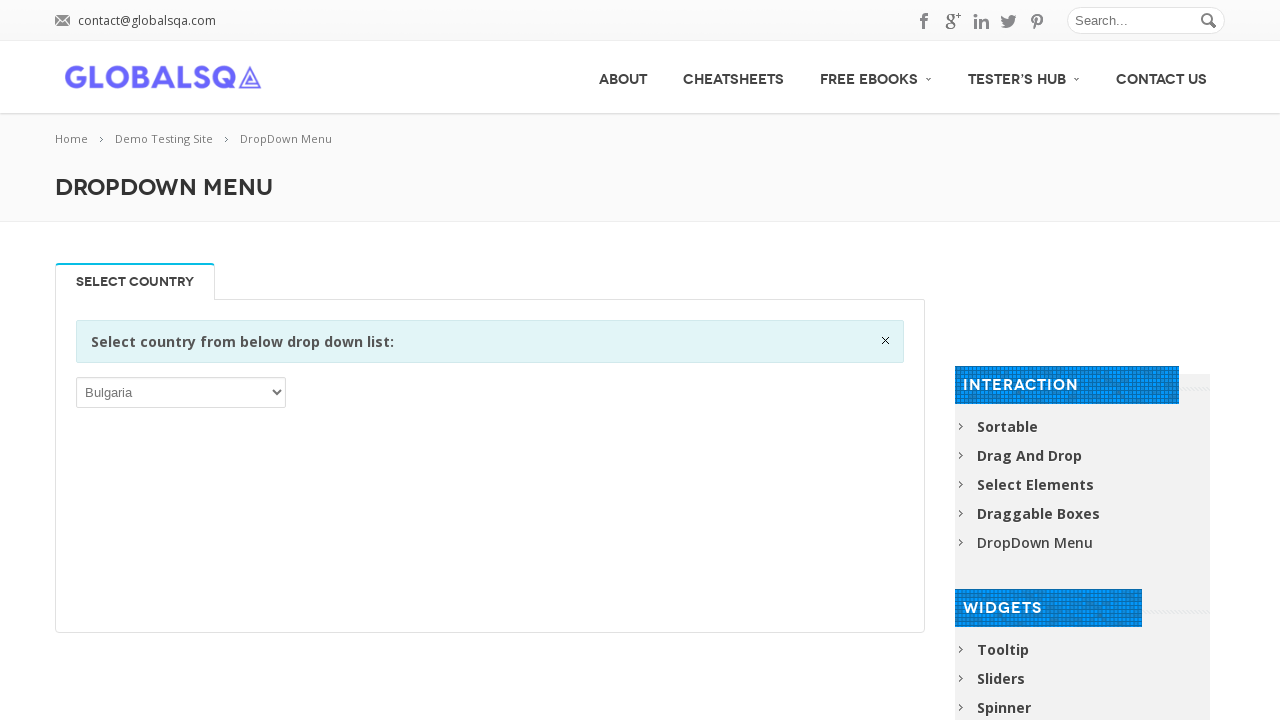

Waited 1 second after selecting option
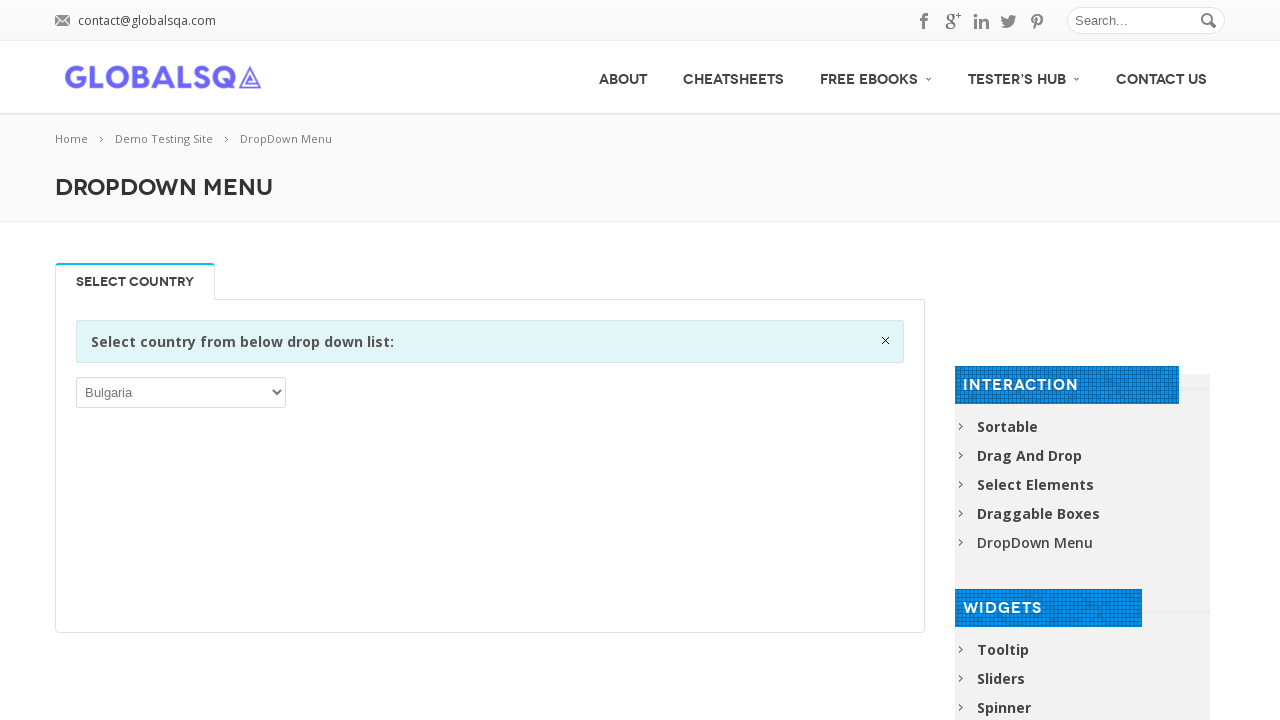

Selected dropdown option 'Burkina Faso' starting with 'B' on select >> nth=0
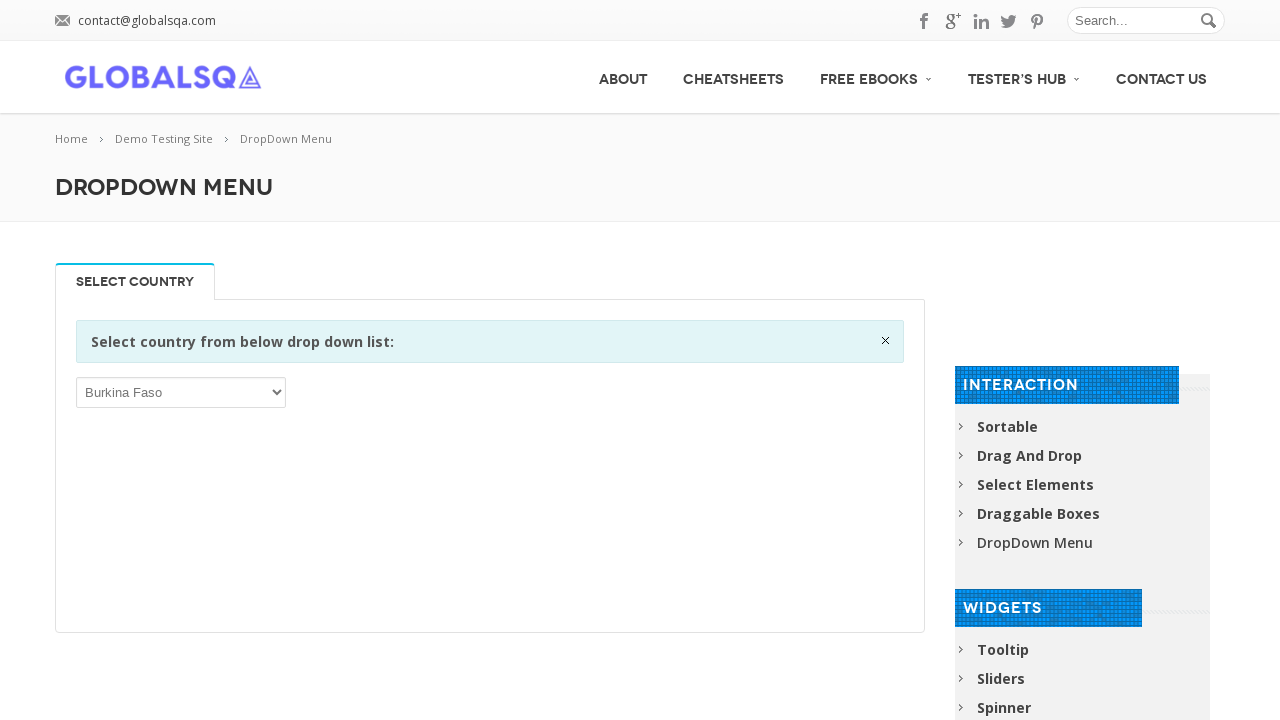

Waited 1 second after selecting option
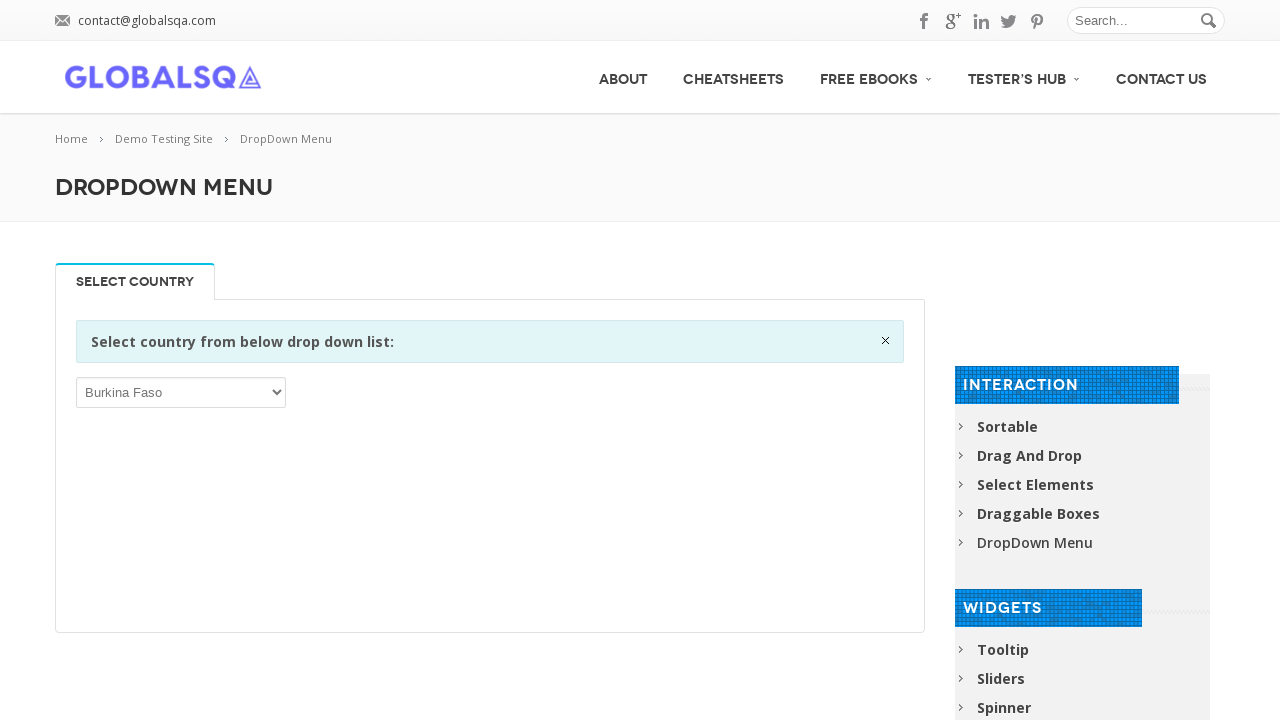

Selected dropdown option 'Burundi' starting with 'B' on select >> nth=0
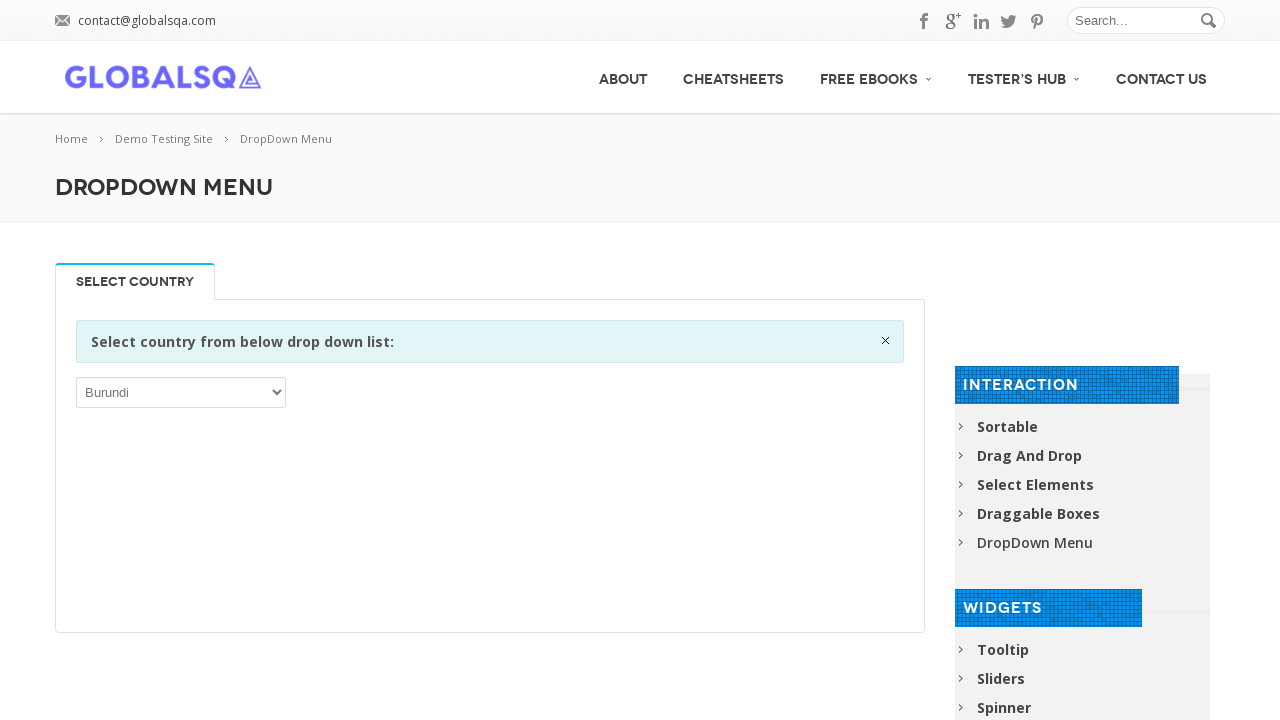

Waited 1 second after selecting option
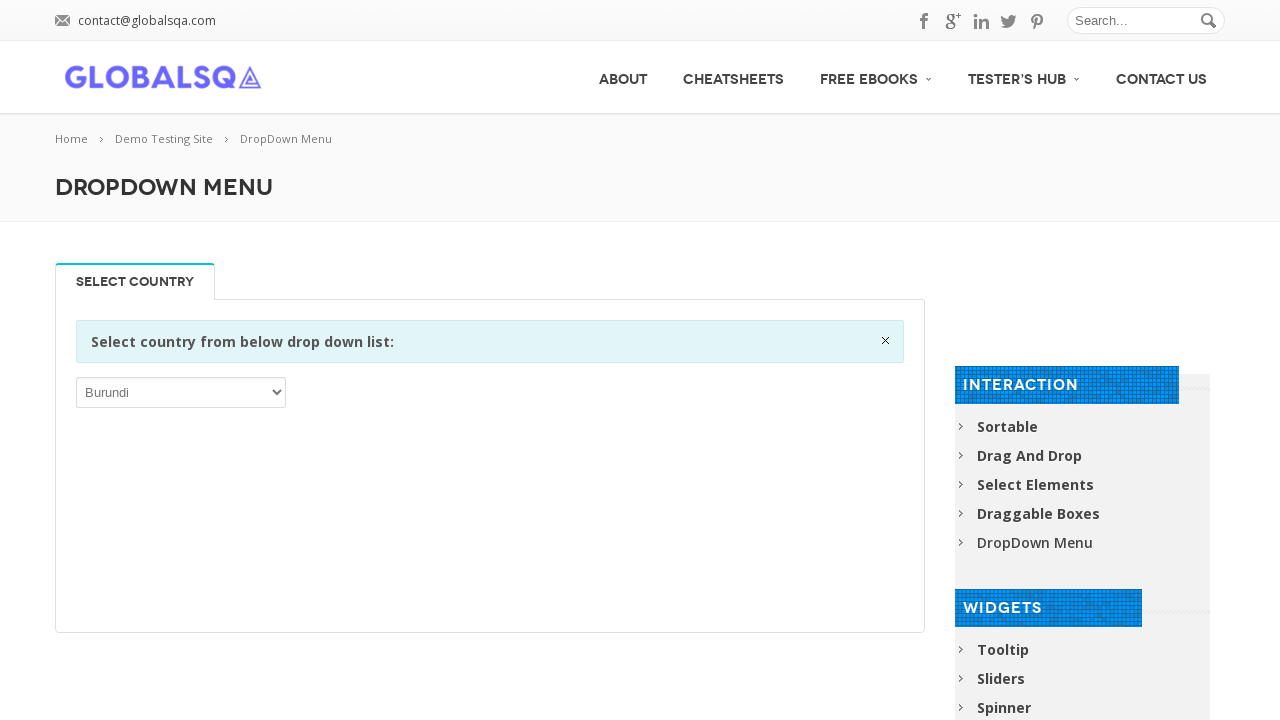

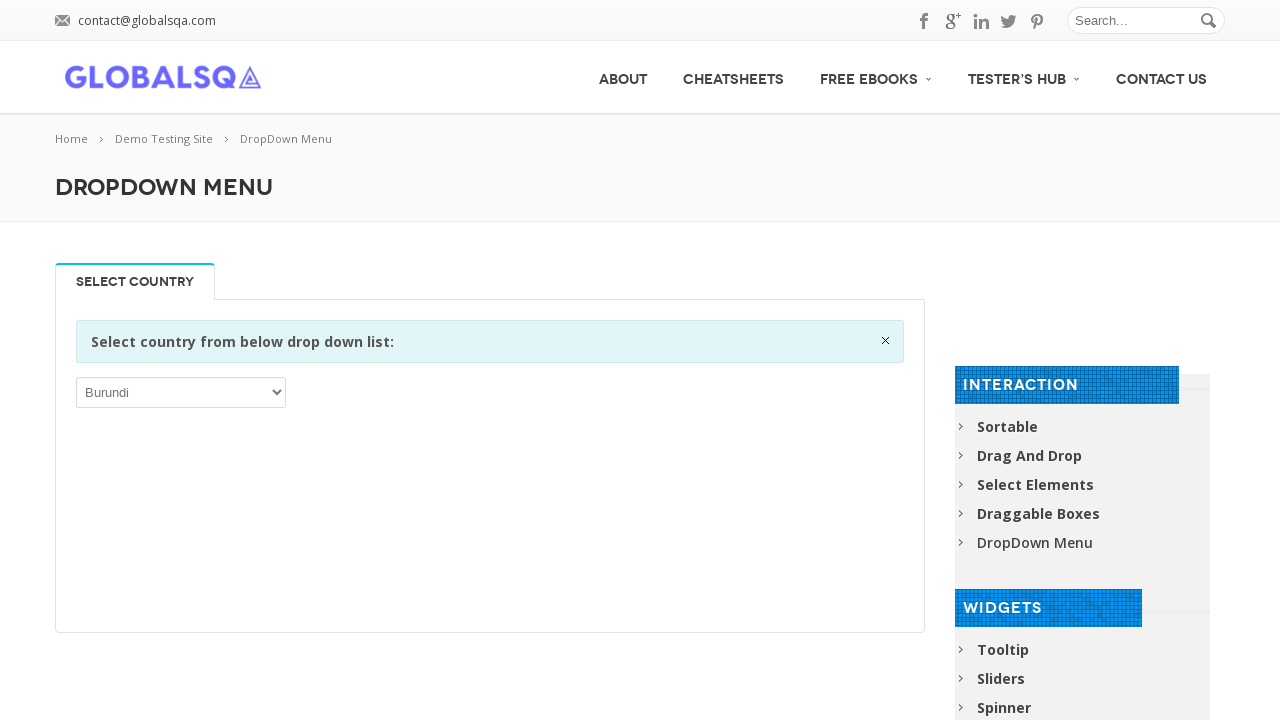